Tests calendar date selection by navigating through years and months to select a specific date (November 25, 2027)

Starting URL: https://seleniumpractise.blogspot.com/2016/08/how-to-handle-calendar-in-selenium.html

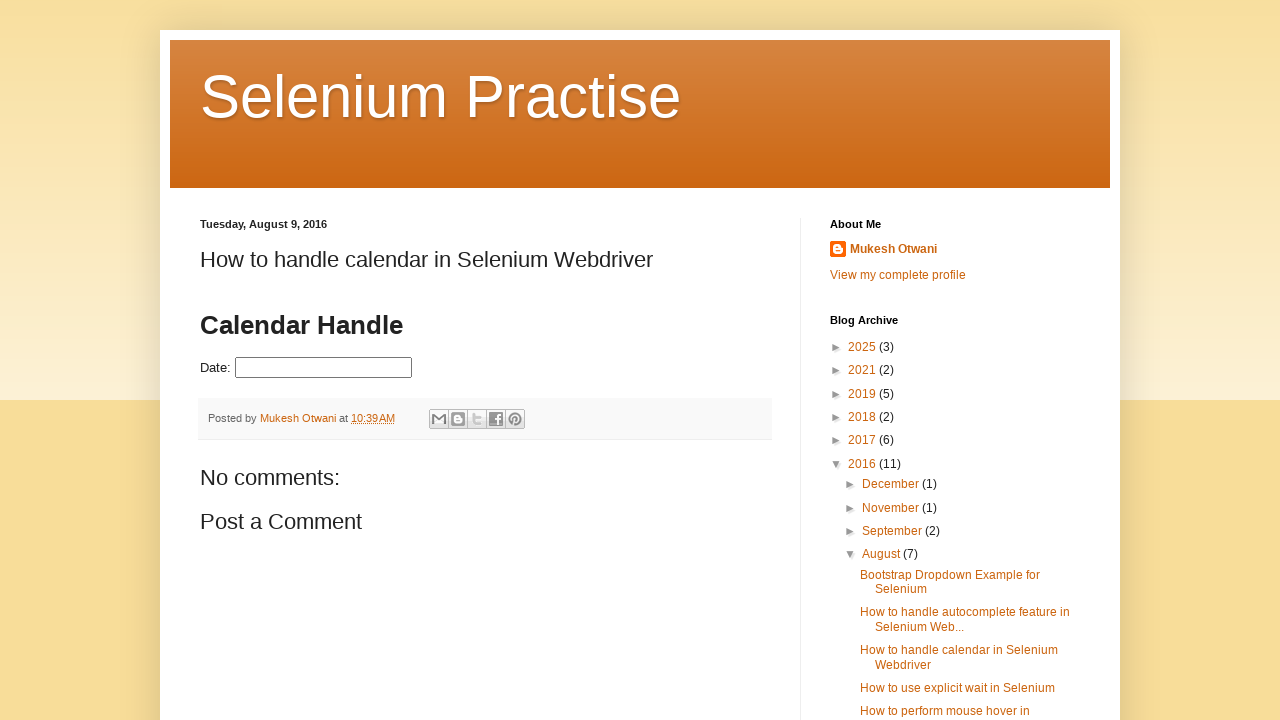

Clicked on datepicker input to open calendar at (324, 368) on #datepicker
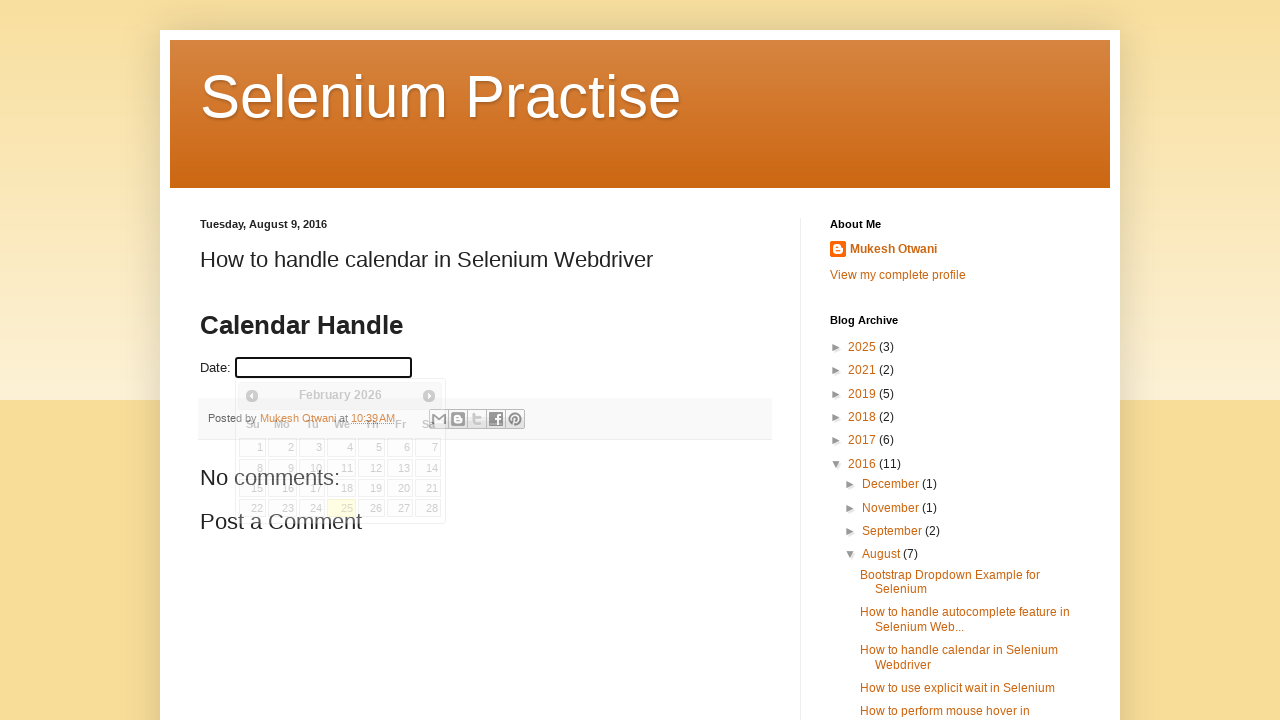

Calendar became visible
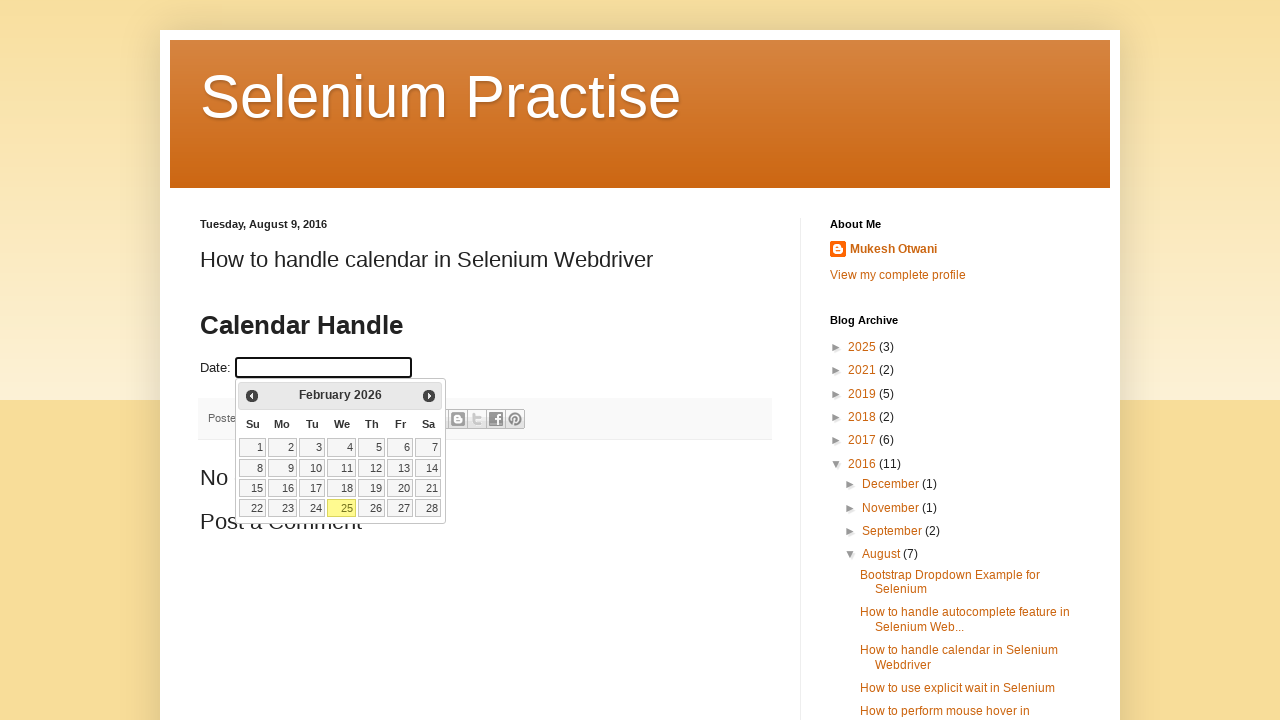

Retrieved current year: 2026
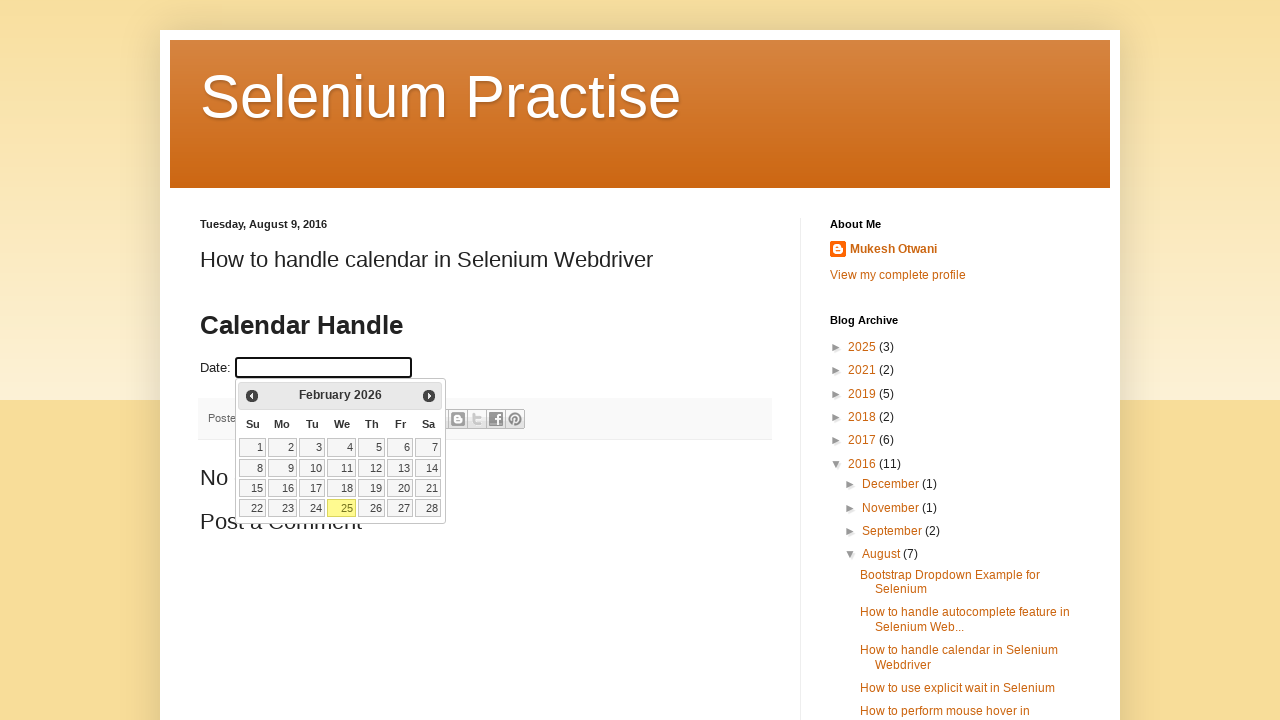

Clicked Next button to navigate to next year at (429, 396) on xpath=//span[text()='Next']
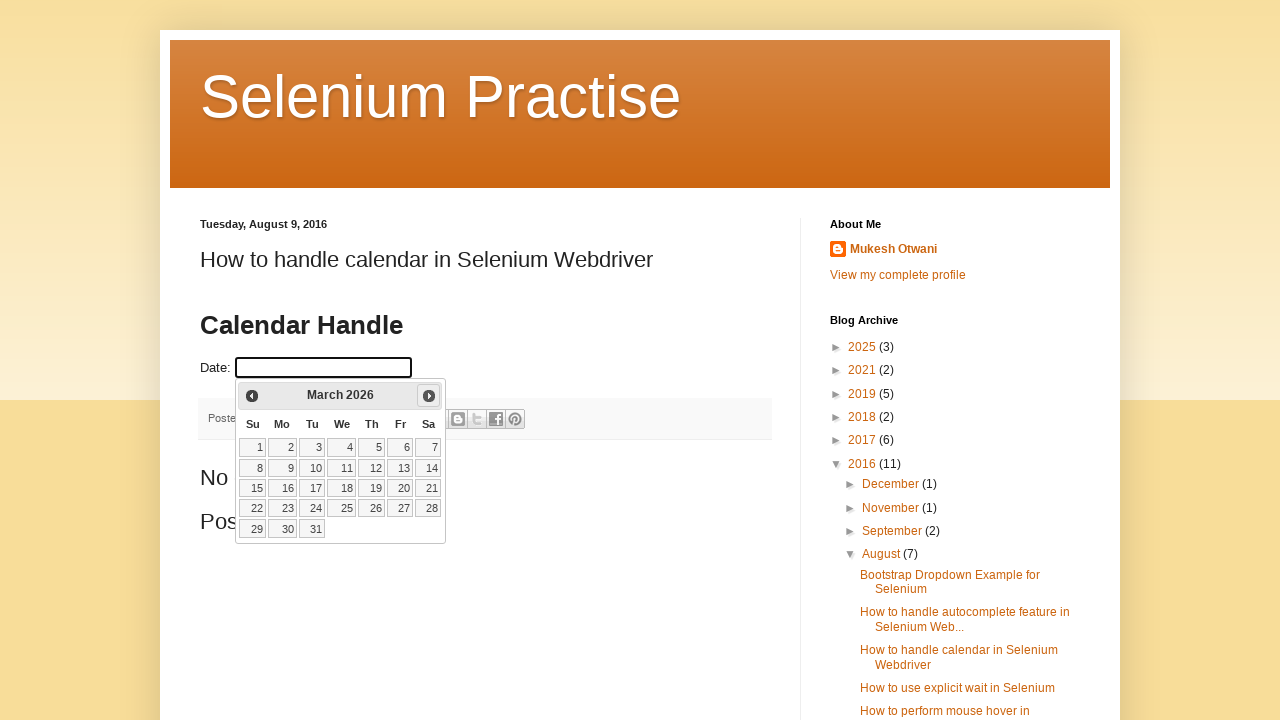

Retrieved updated year: 2026
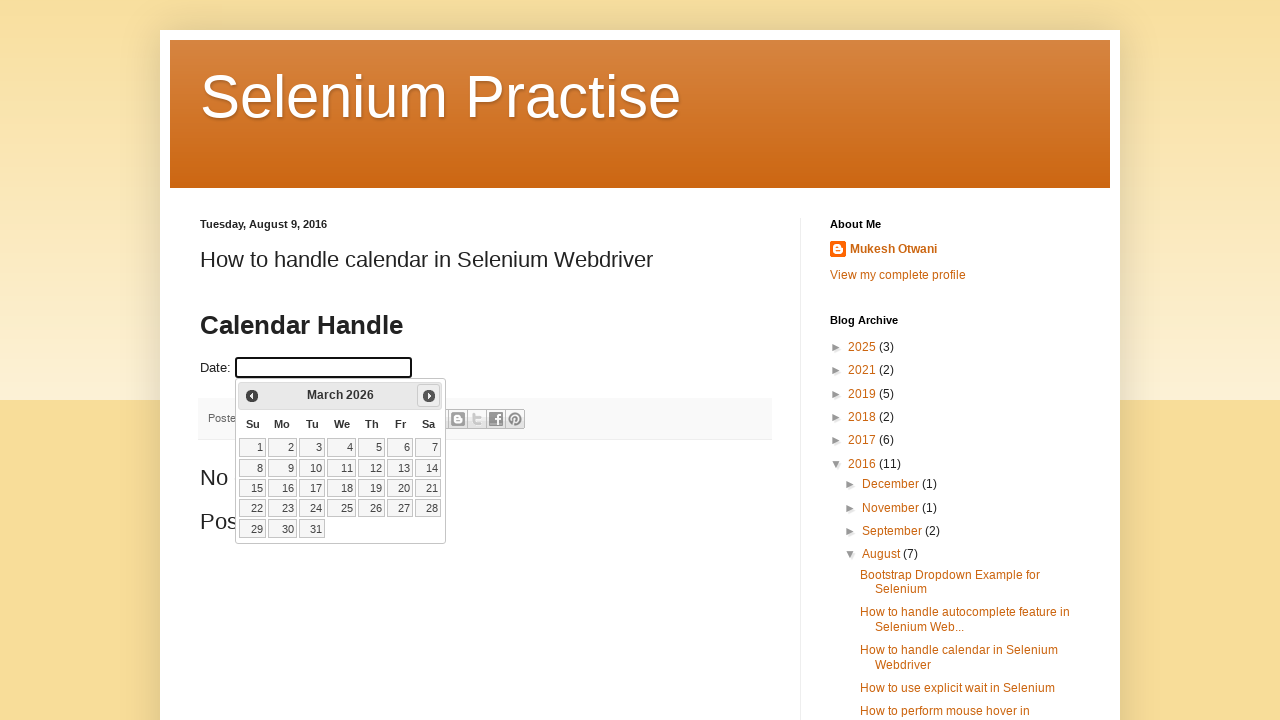

Clicked Next button to navigate to next year at (429, 396) on xpath=//span[text()='Next']
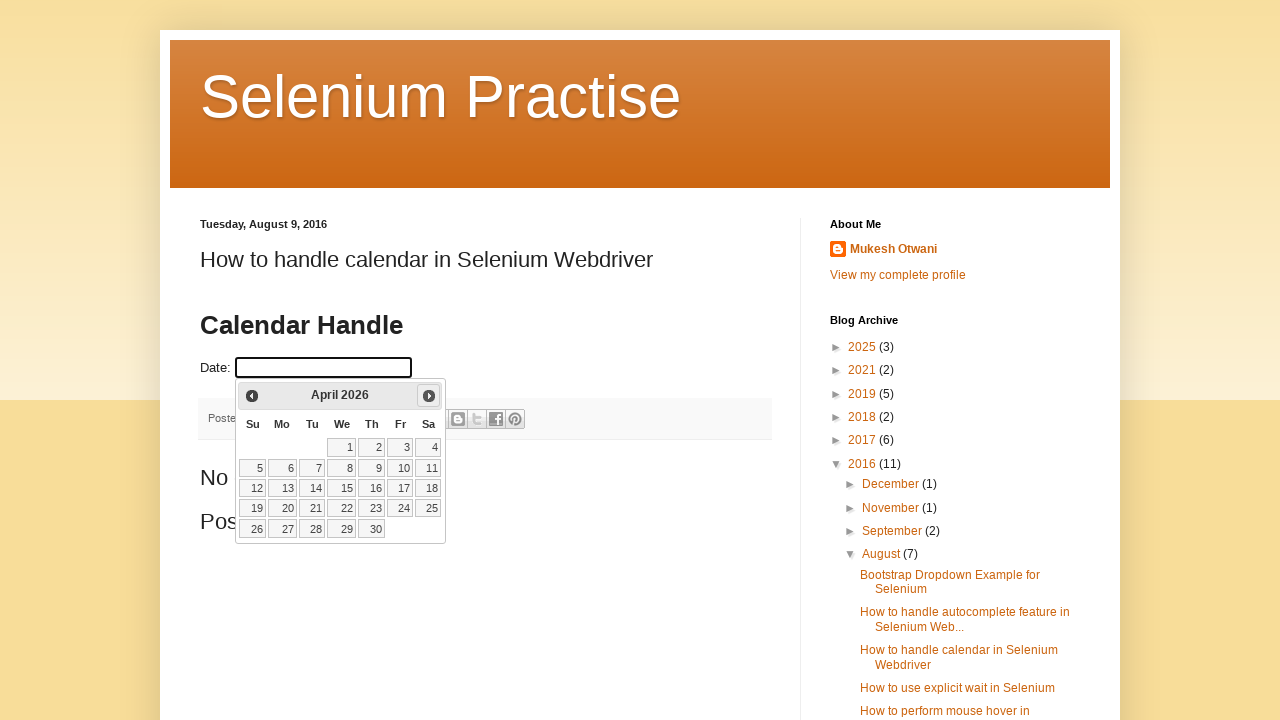

Retrieved updated year: 2026
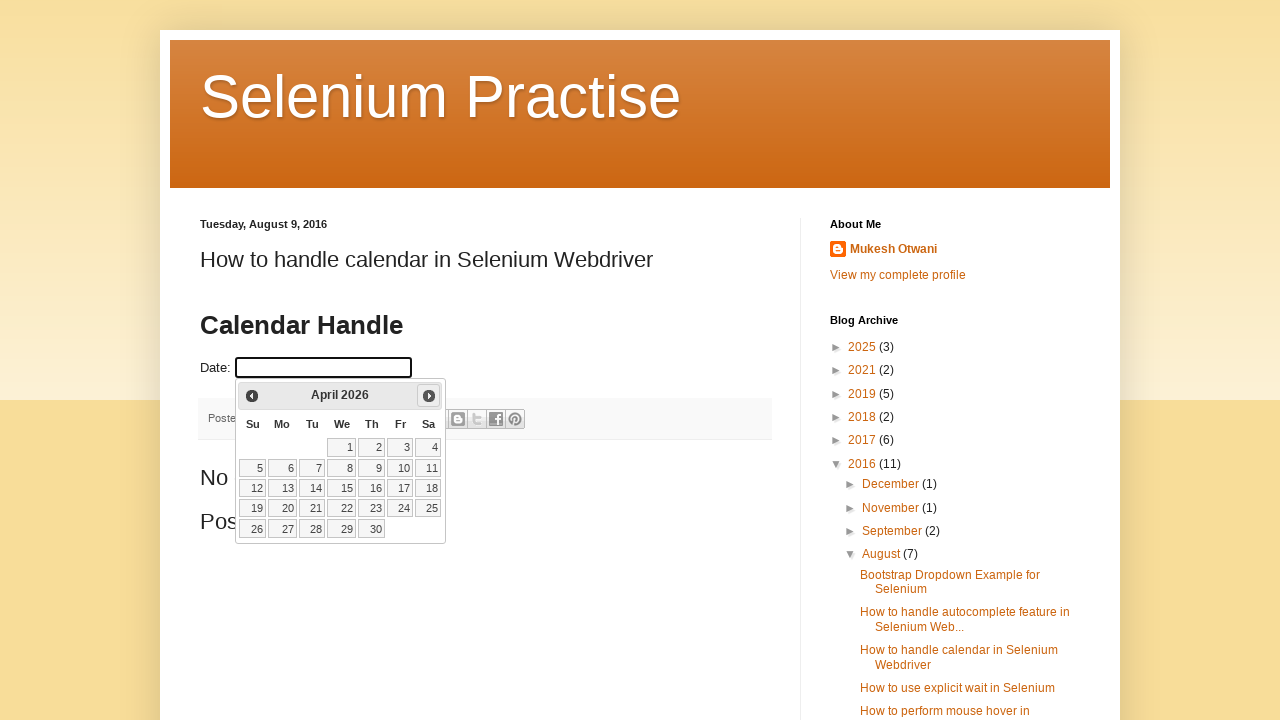

Clicked Next button to navigate to next year at (429, 396) on xpath=//span[text()='Next']
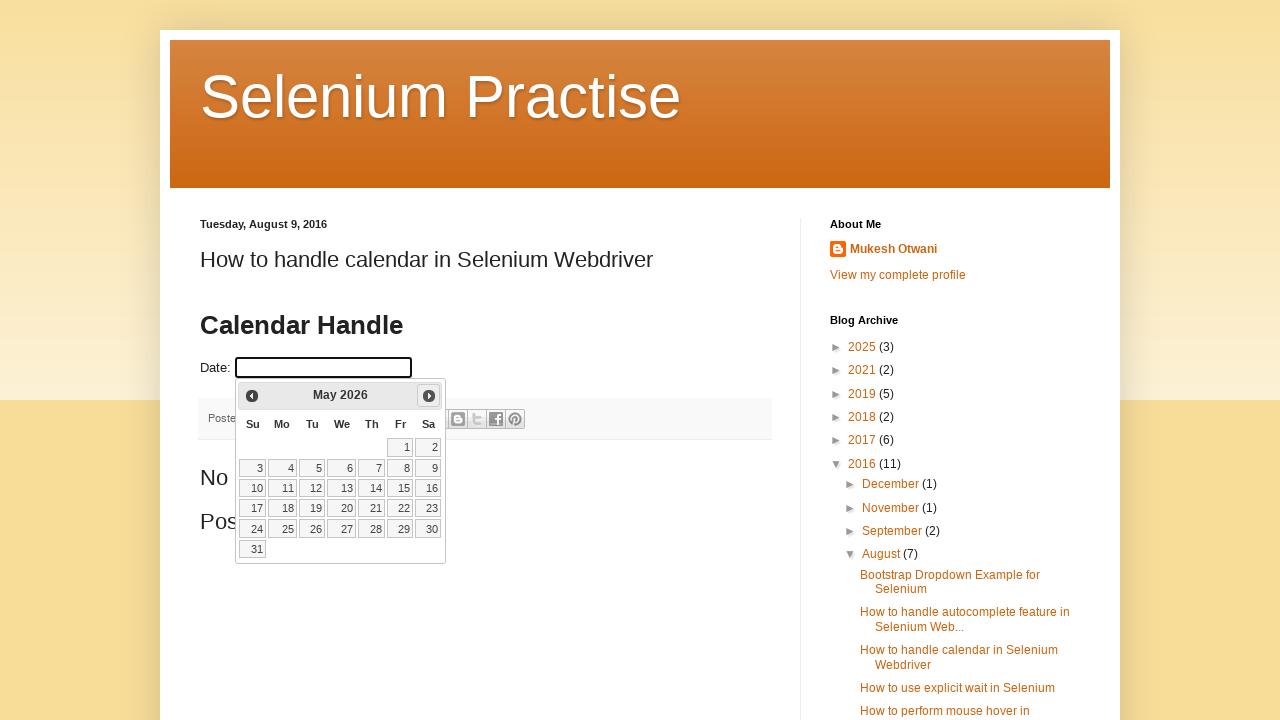

Retrieved updated year: 2026
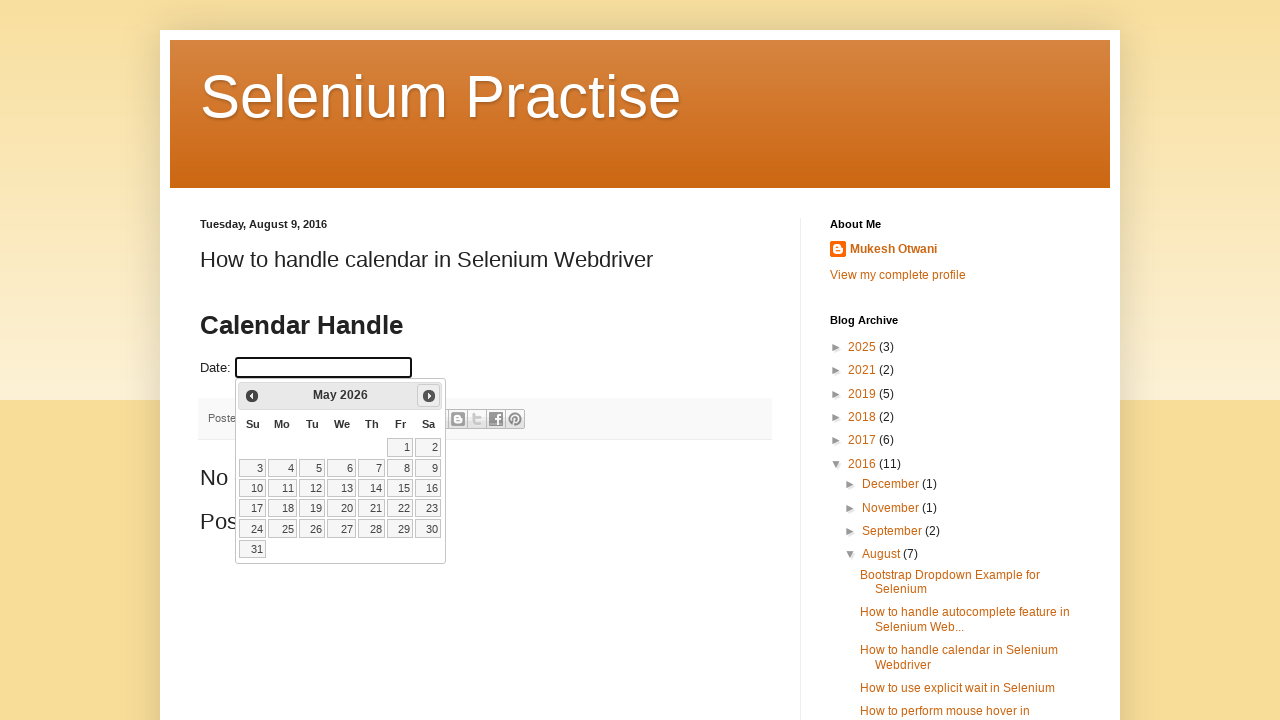

Clicked Next button to navigate to next year at (429, 396) on xpath=//span[text()='Next']
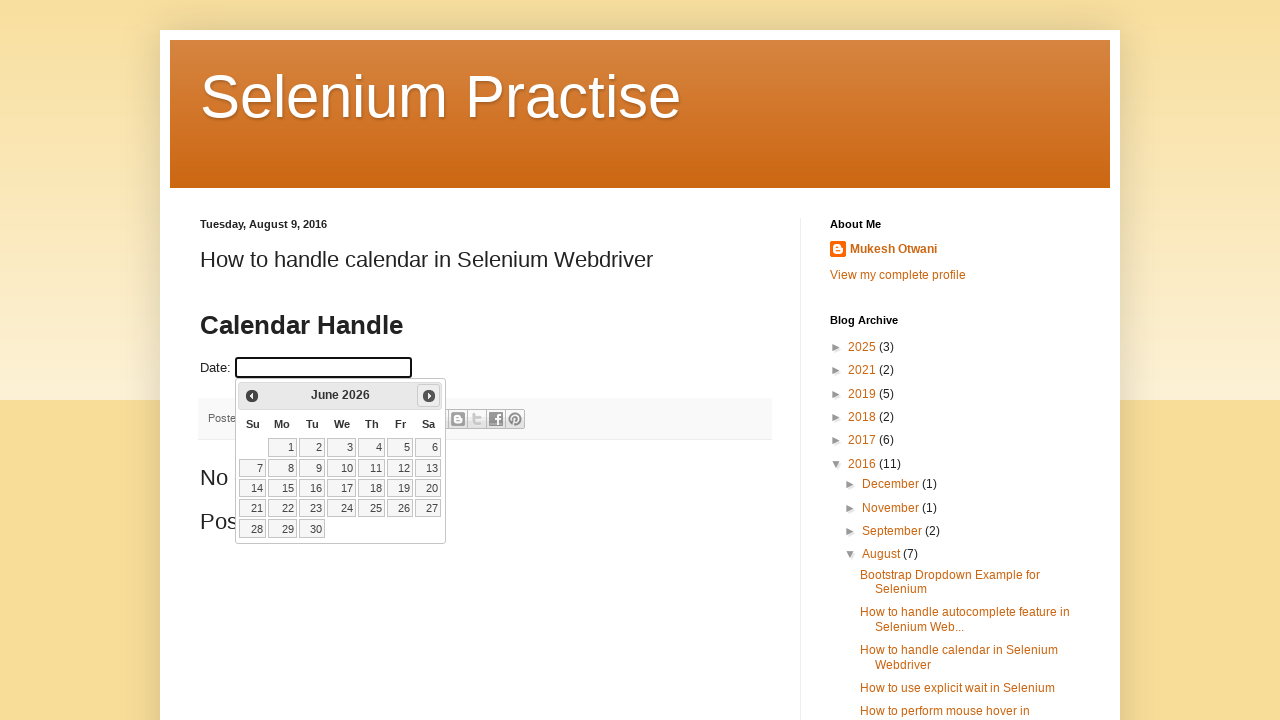

Retrieved updated year: 2026
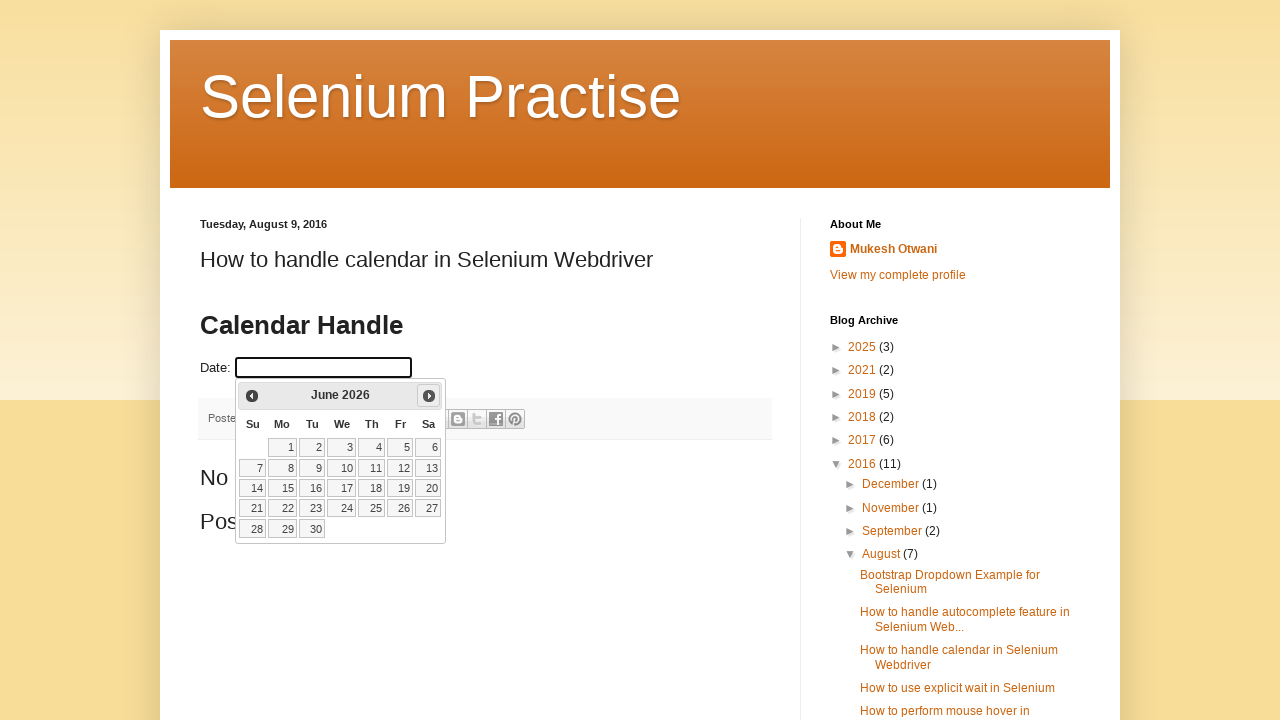

Clicked Next button to navigate to next year at (429, 396) on xpath=//span[text()='Next']
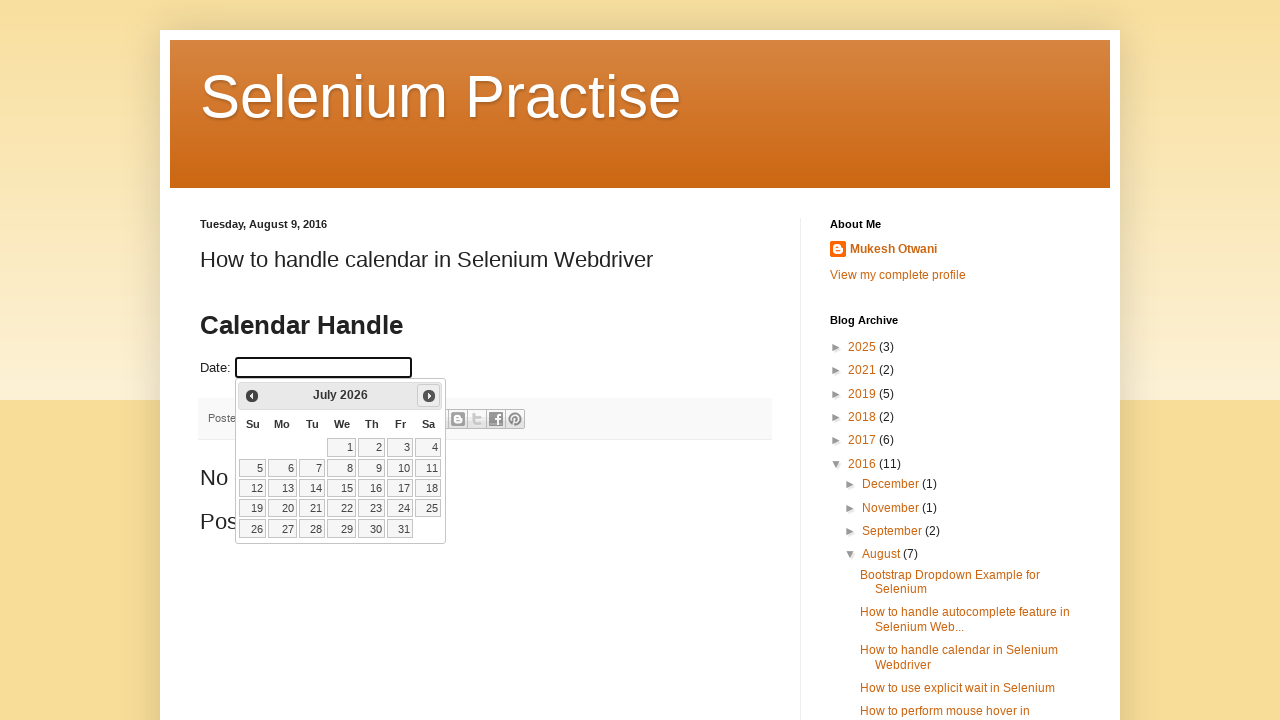

Retrieved updated year: 2026
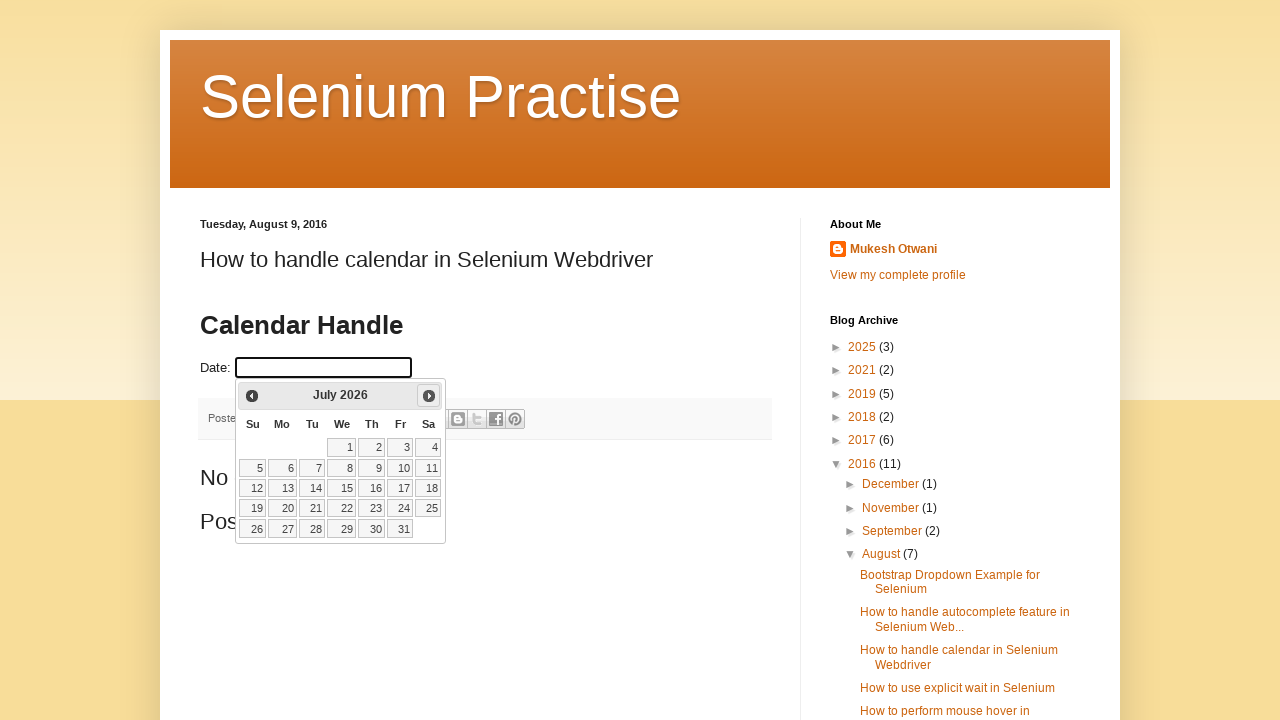

Clicked Next button to navigate to next year at (429, 396) on xpath=//span[text()='Next']
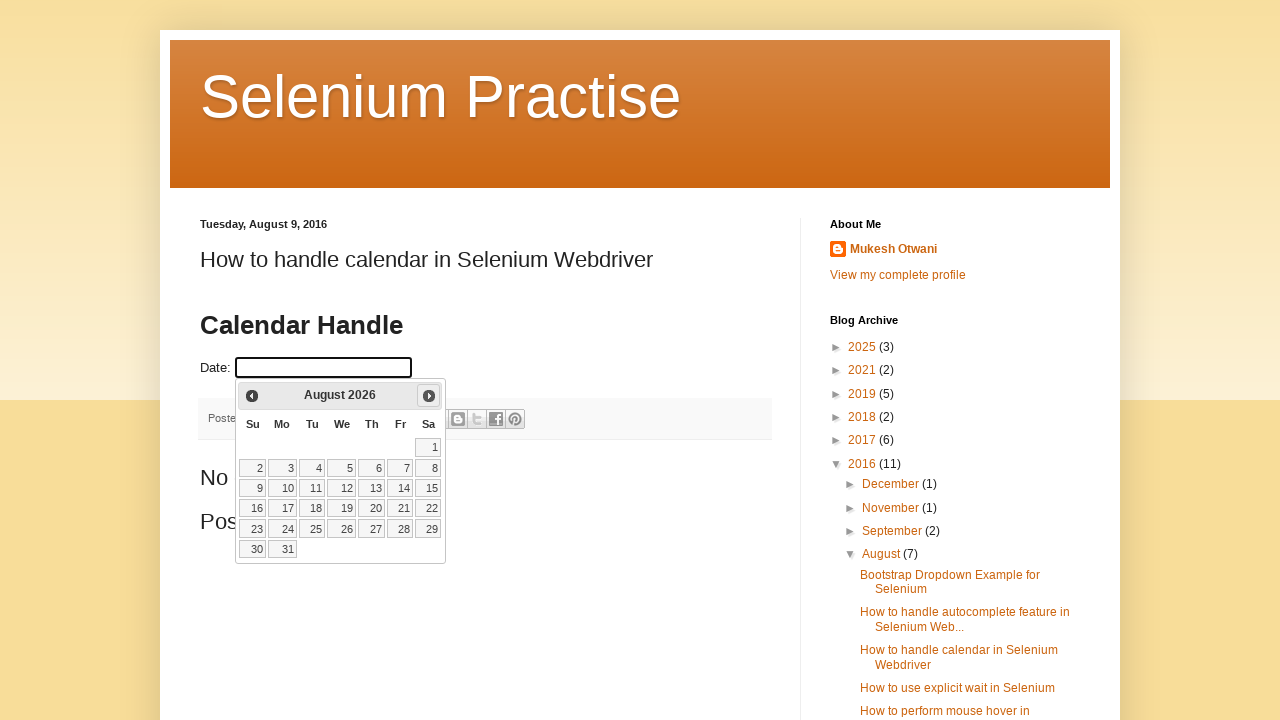

Retrieved updated year: 2026
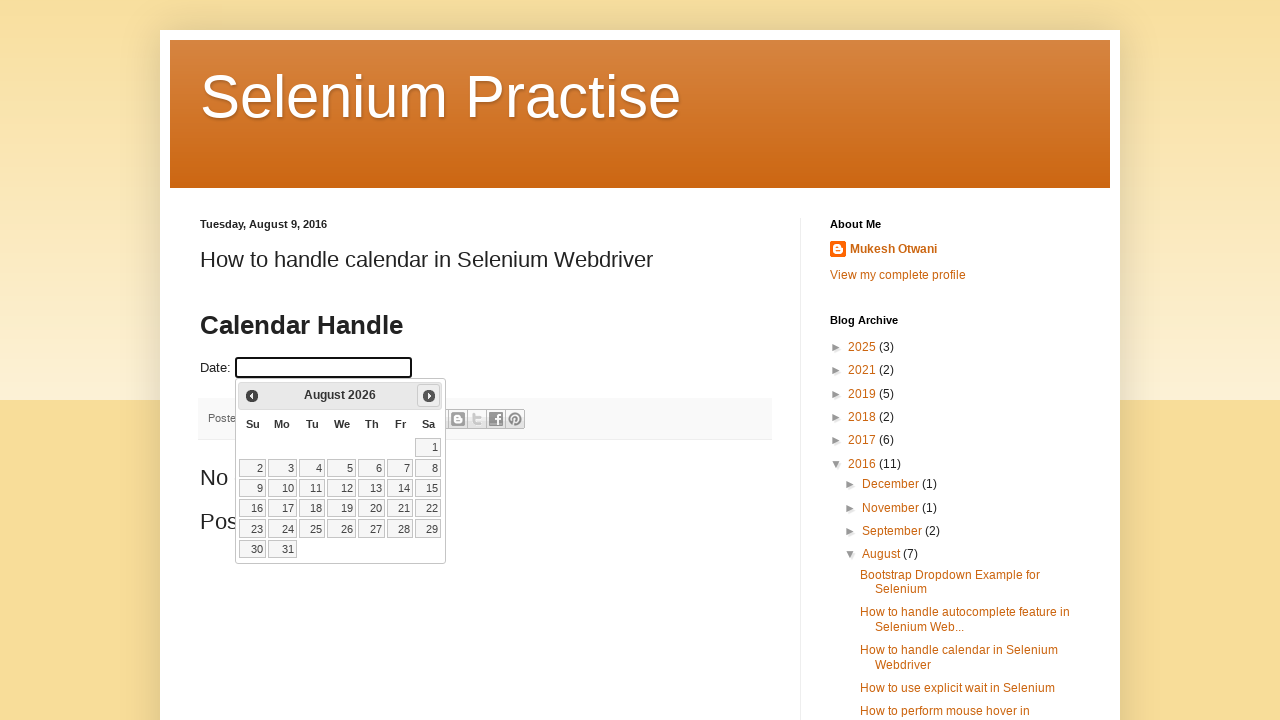

Clicked Next button to navigate to next year at (429, 396) on xpath=//span[text()='Next']
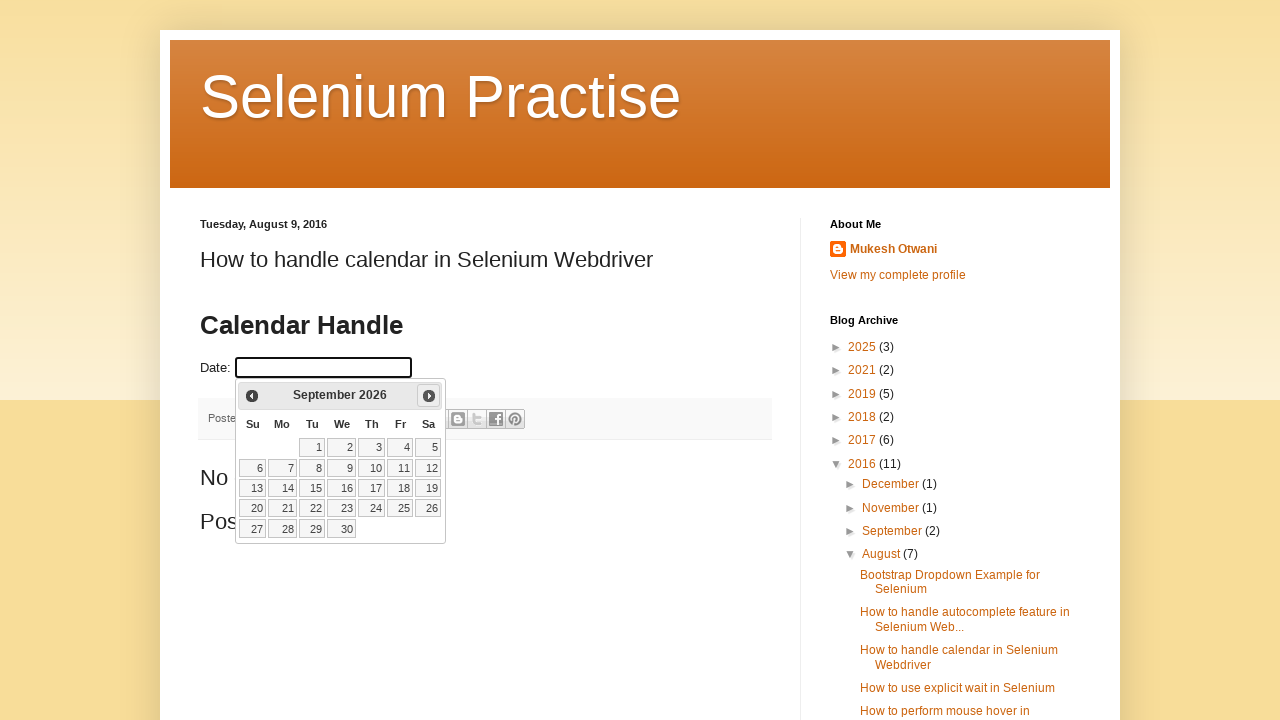

Retrieved updated year: 2026
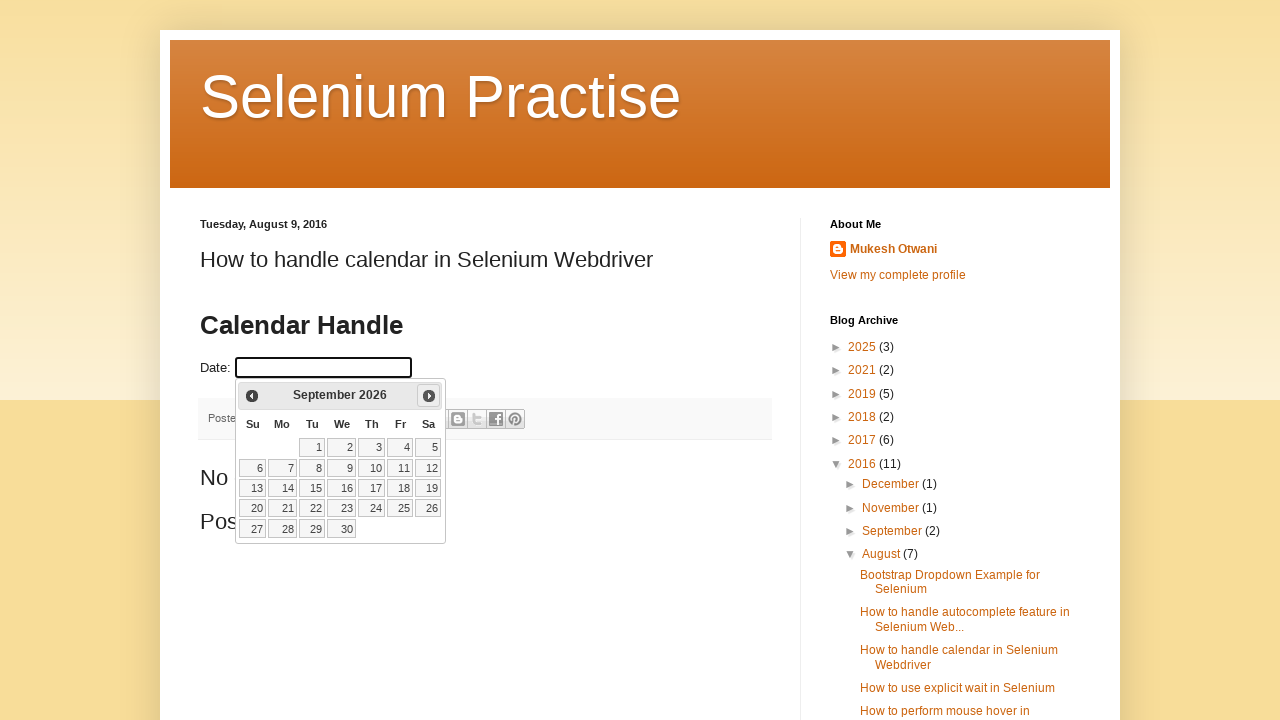

Clicked Next button to navigate to next year at (429, 396) on xpath=//span[text()='Next']
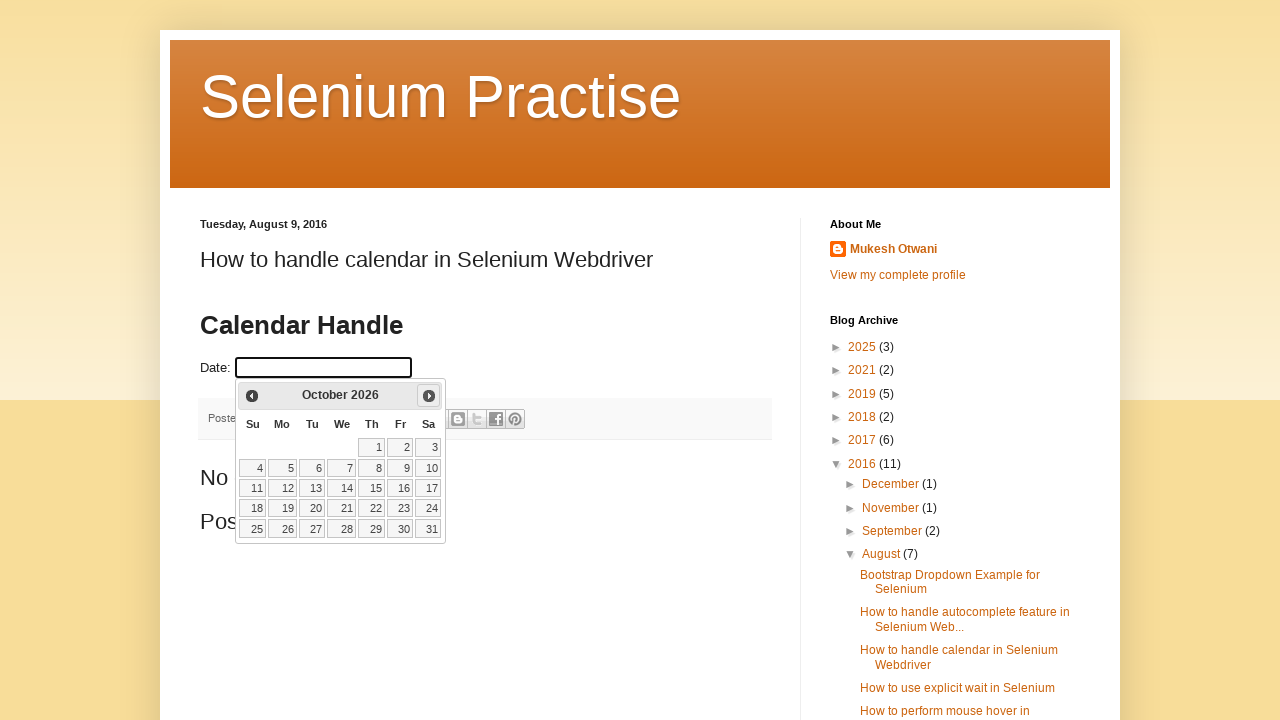

Retrieved updated year: 2026
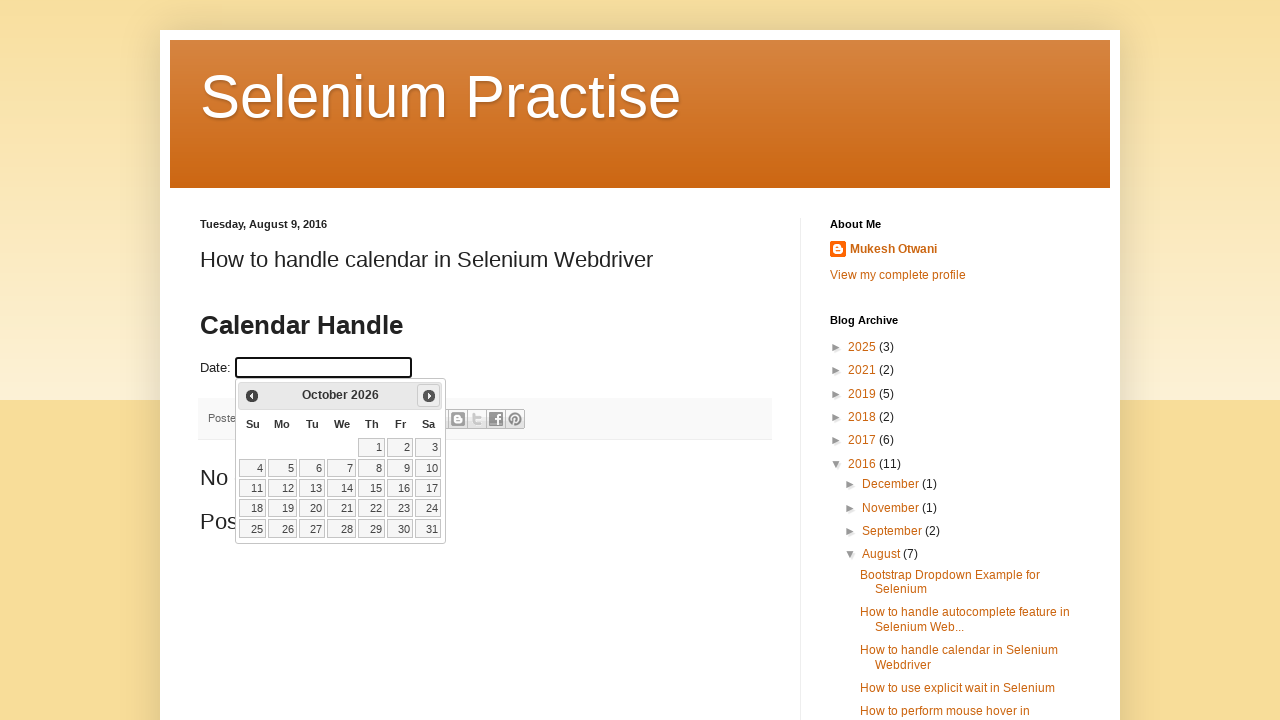

Clicked Next button to navigate to next year at (429, 396) on xpath=//span[text()='Next']
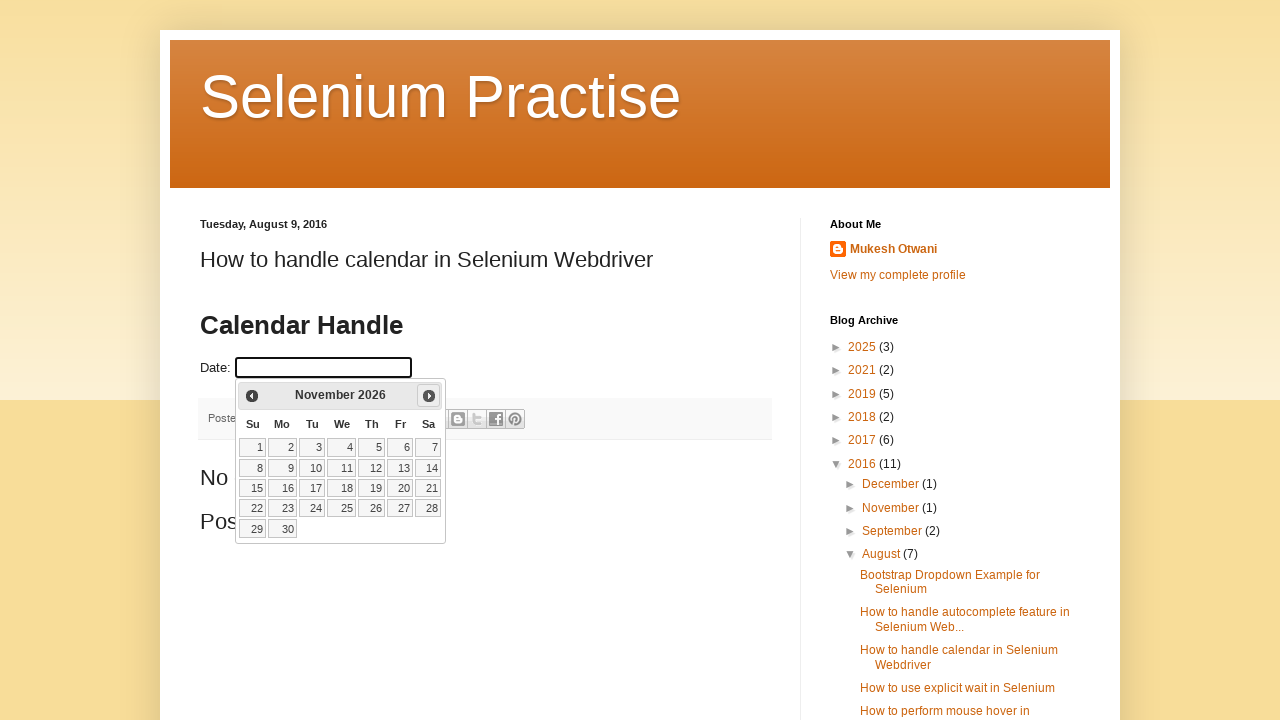

Retrieved updated year: 2026
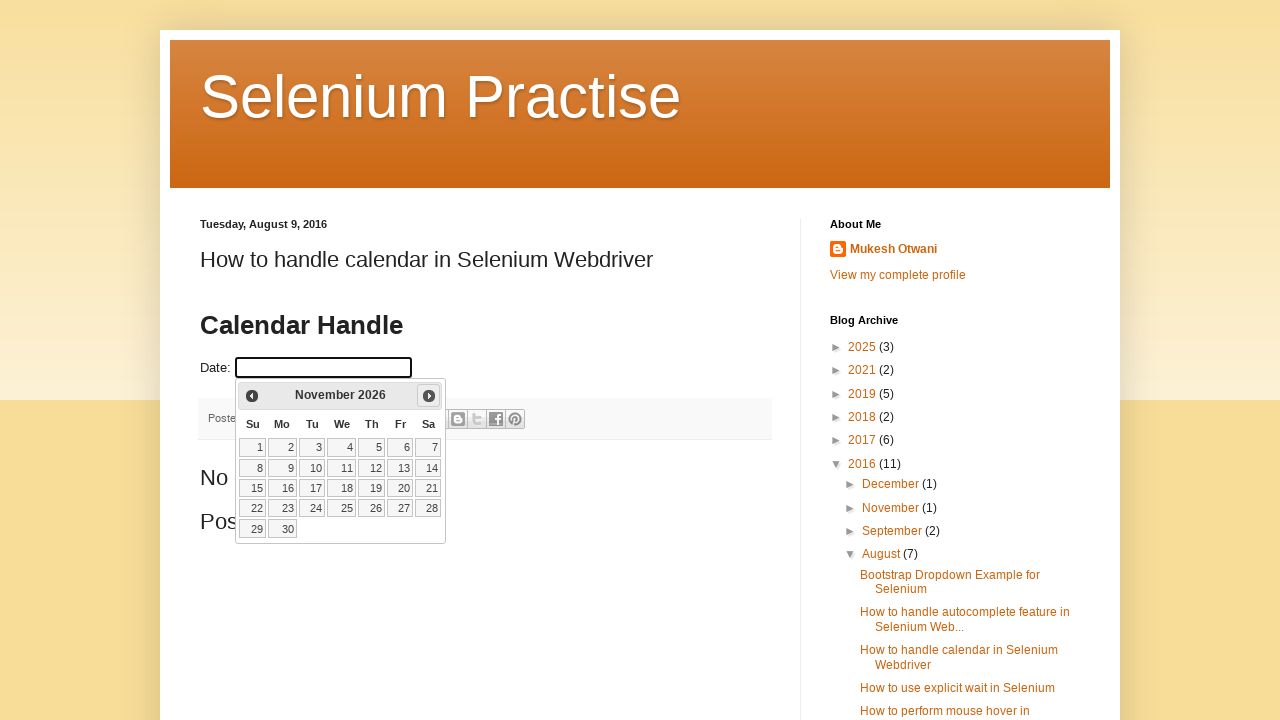

Clicked Next button to navigate to next year at (429, 396) on xpath=//span[text()='Next']
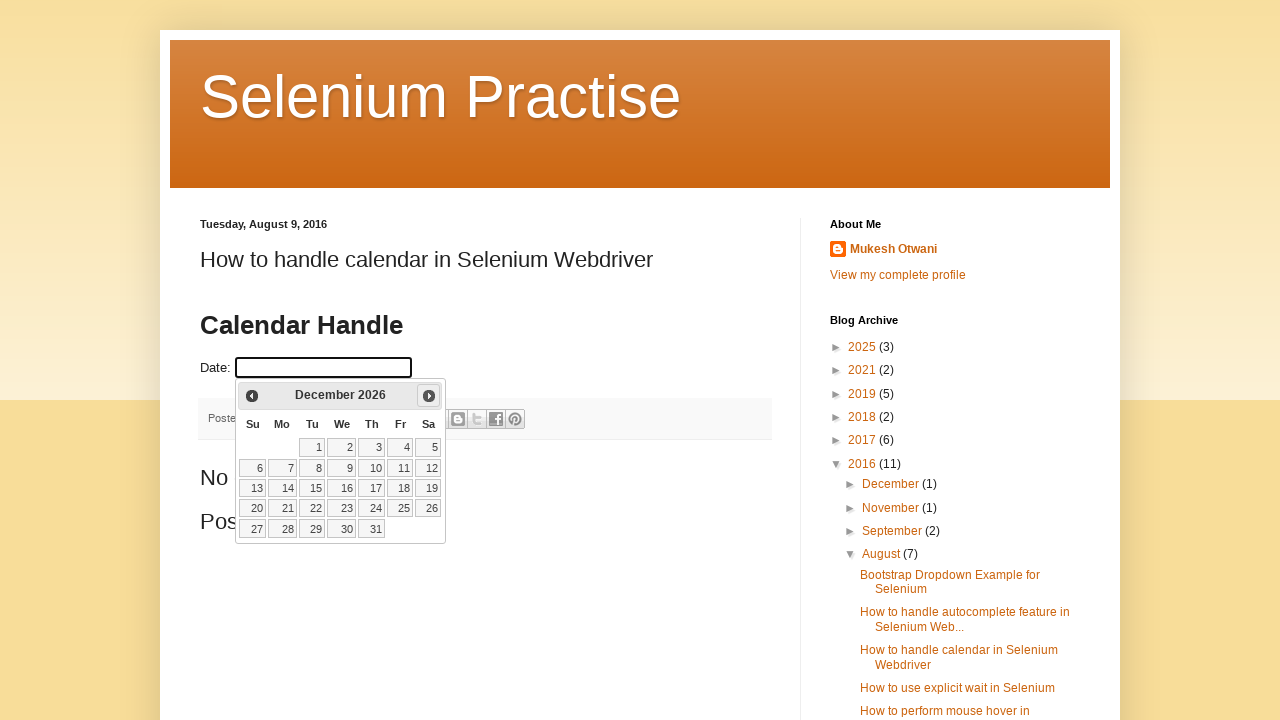

Retrieved updated year: 2026
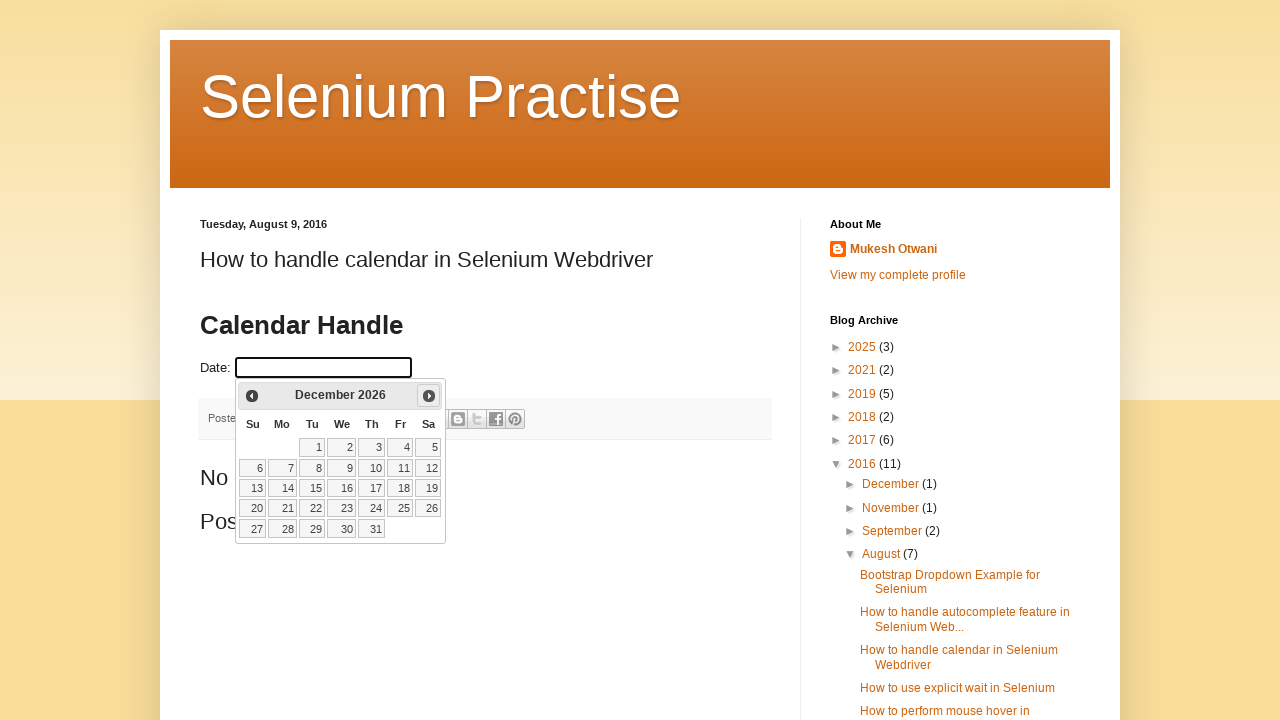

Clicked Next button to navigate to next year at (429, 396) on xpath=//span[text()='Next']
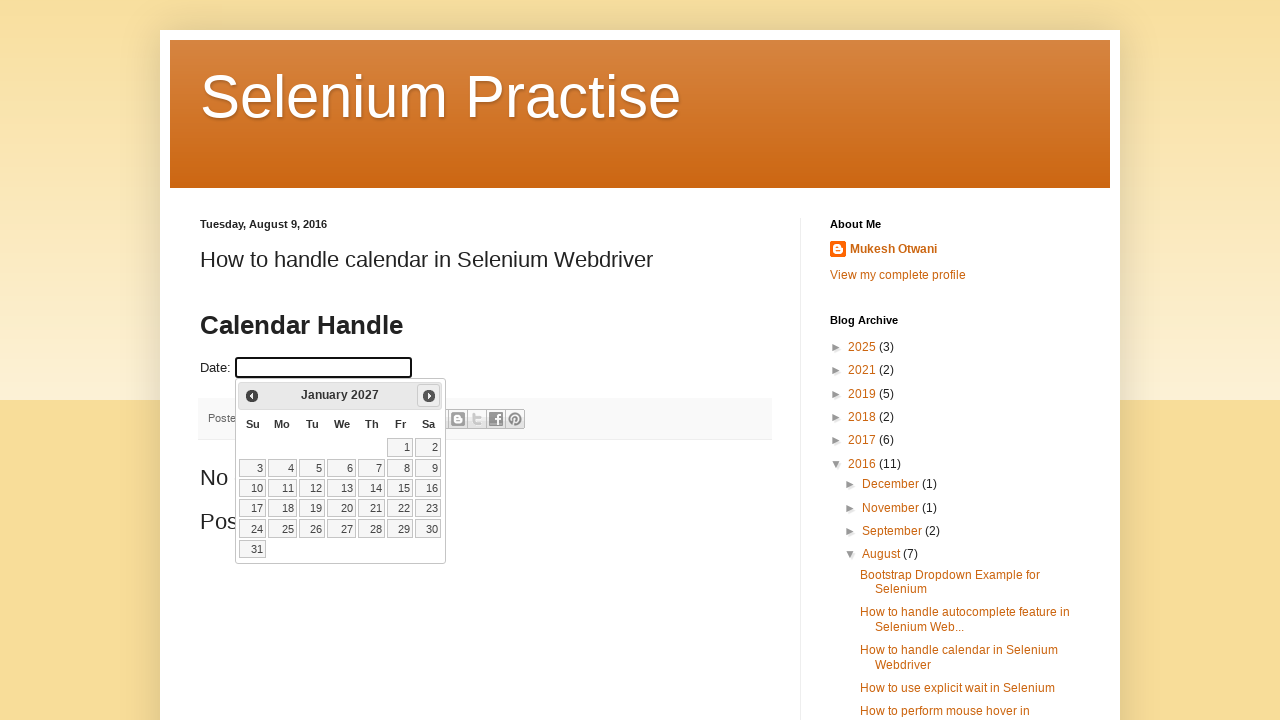

Retrieved updated year: 2027
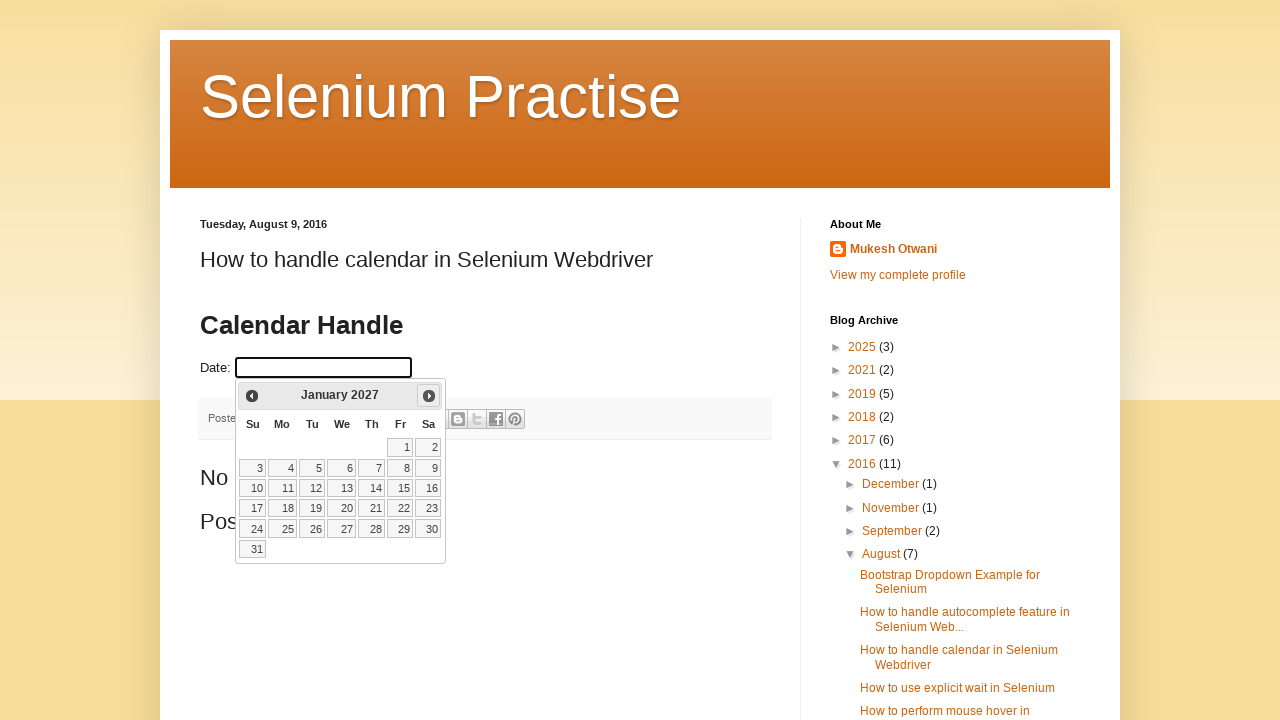

Retrieved current month: January
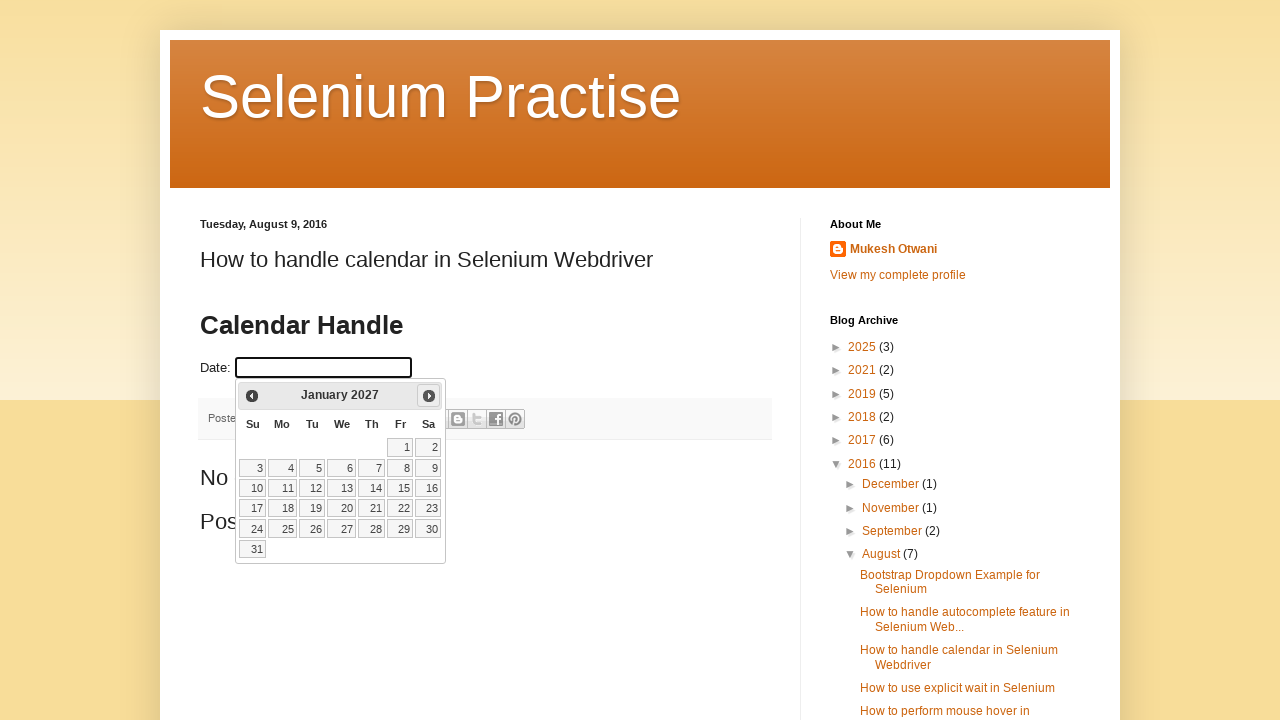

Clicked Next button to navigate to next month at (429, 396) on xpath=//span[text()='Next']
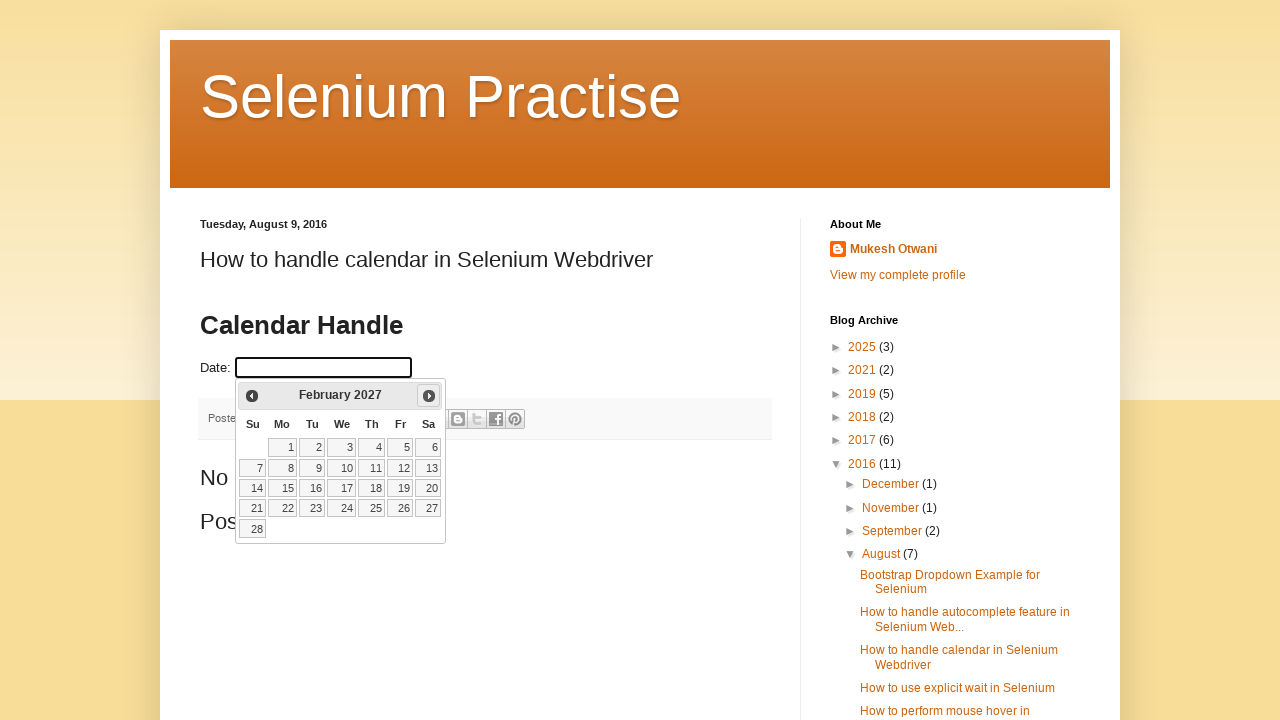

Retrieved updated month: February
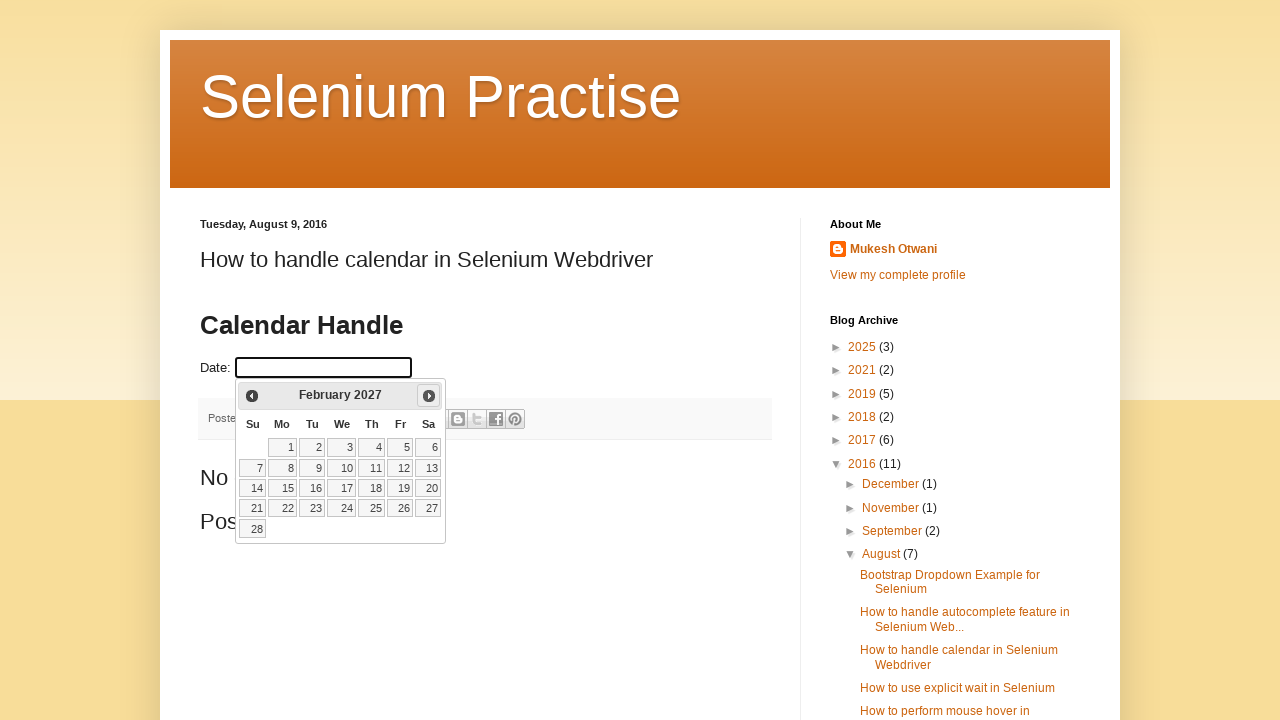

Clicked Next button to navigate to next month at (429, 396) on xpath=//span[text()='Next']
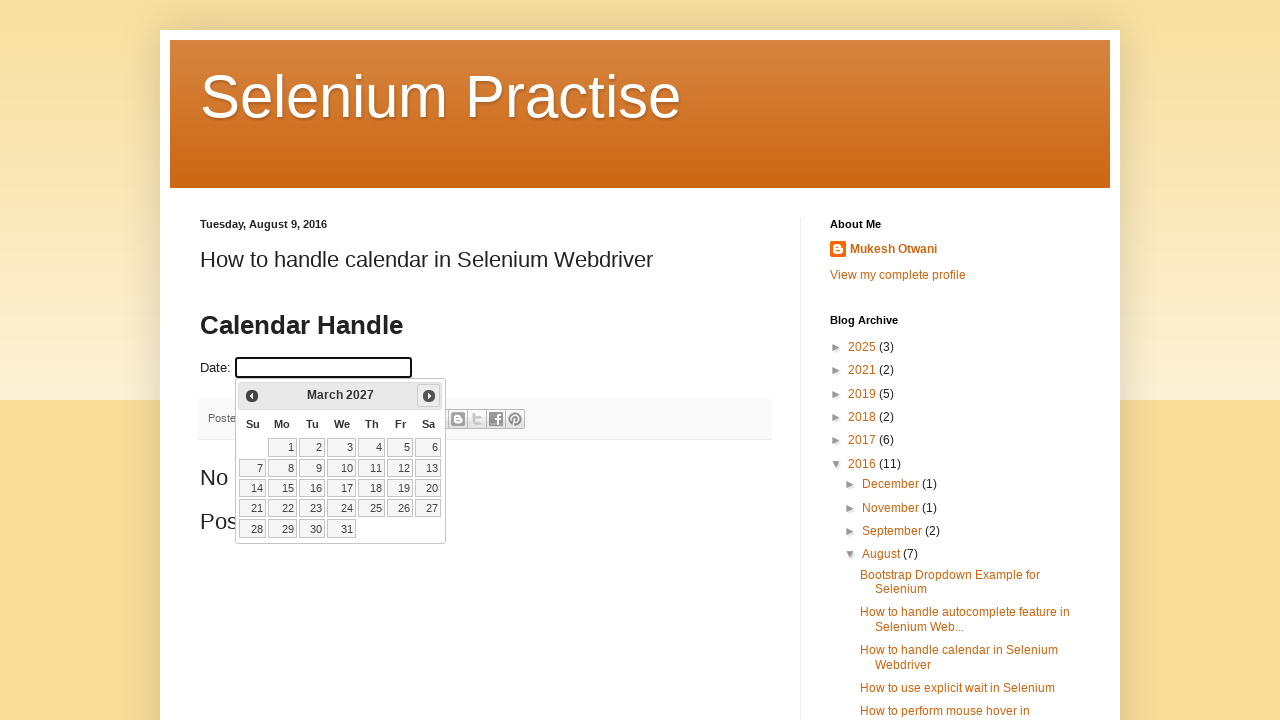

Retrieved updated month: March
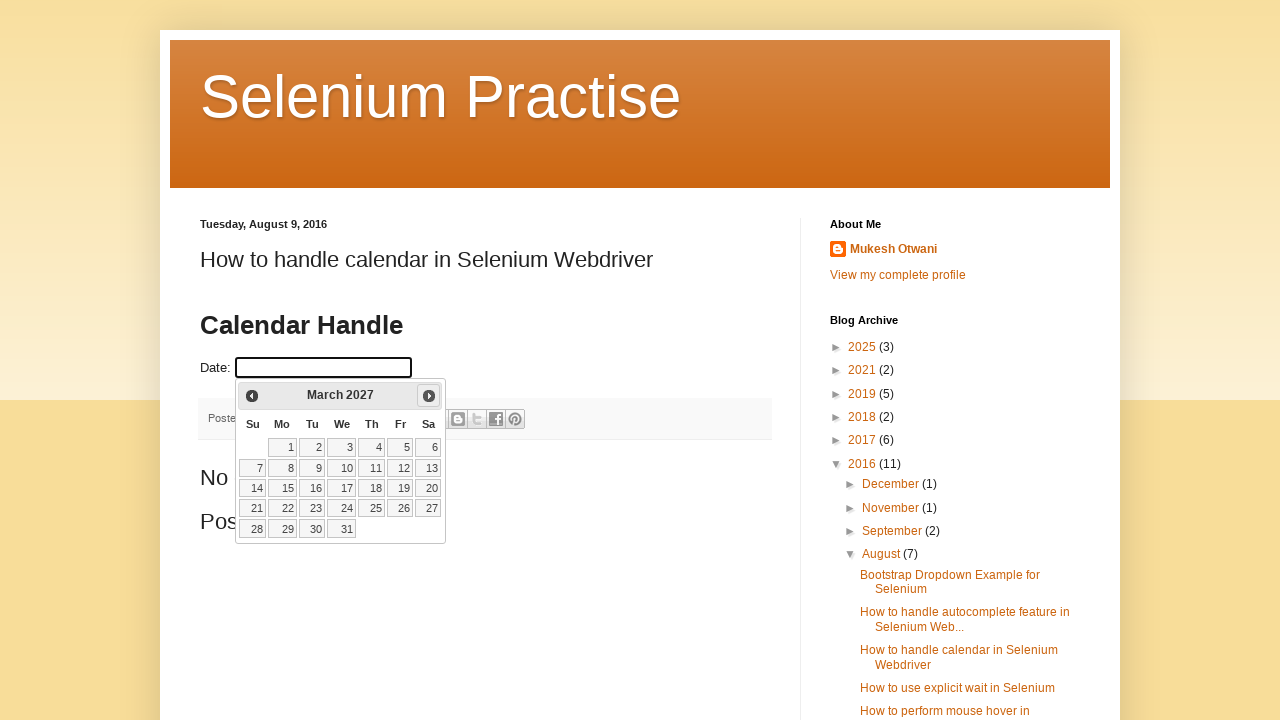

Clicked Next button to navigate to next month at (429, 396) on xpath=//span[text()='Next']
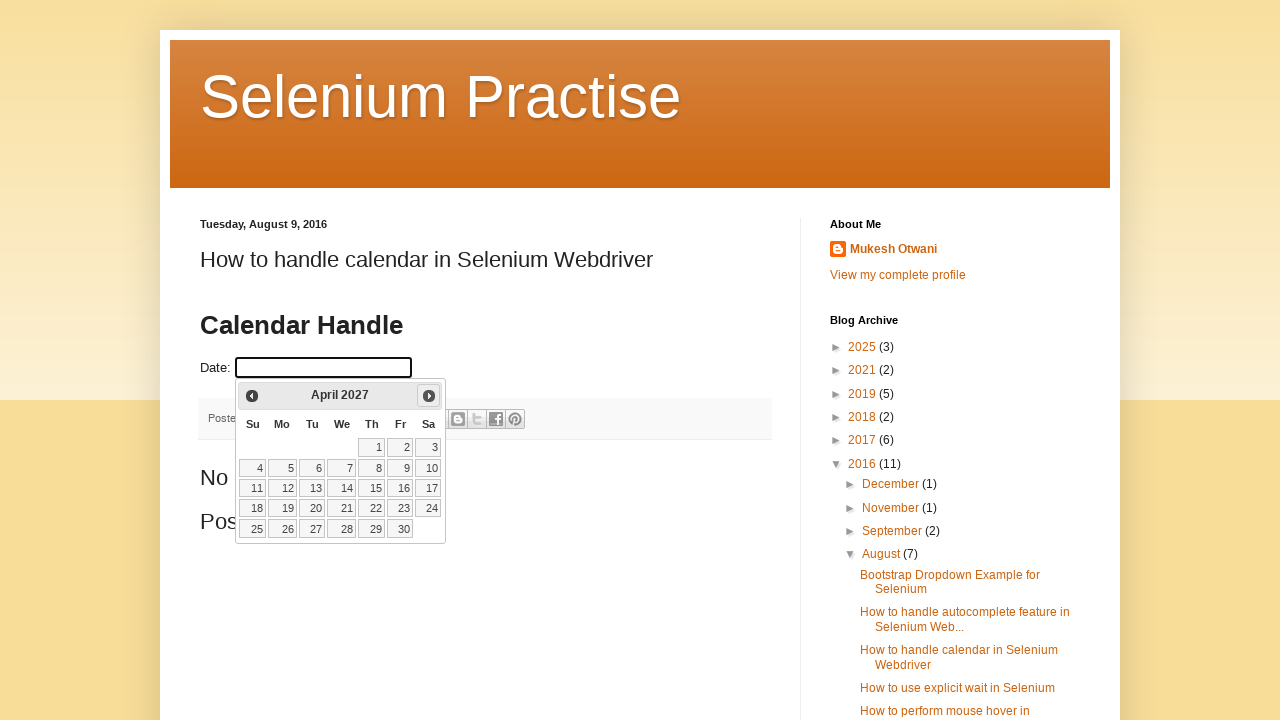

Retrieved updated month: April
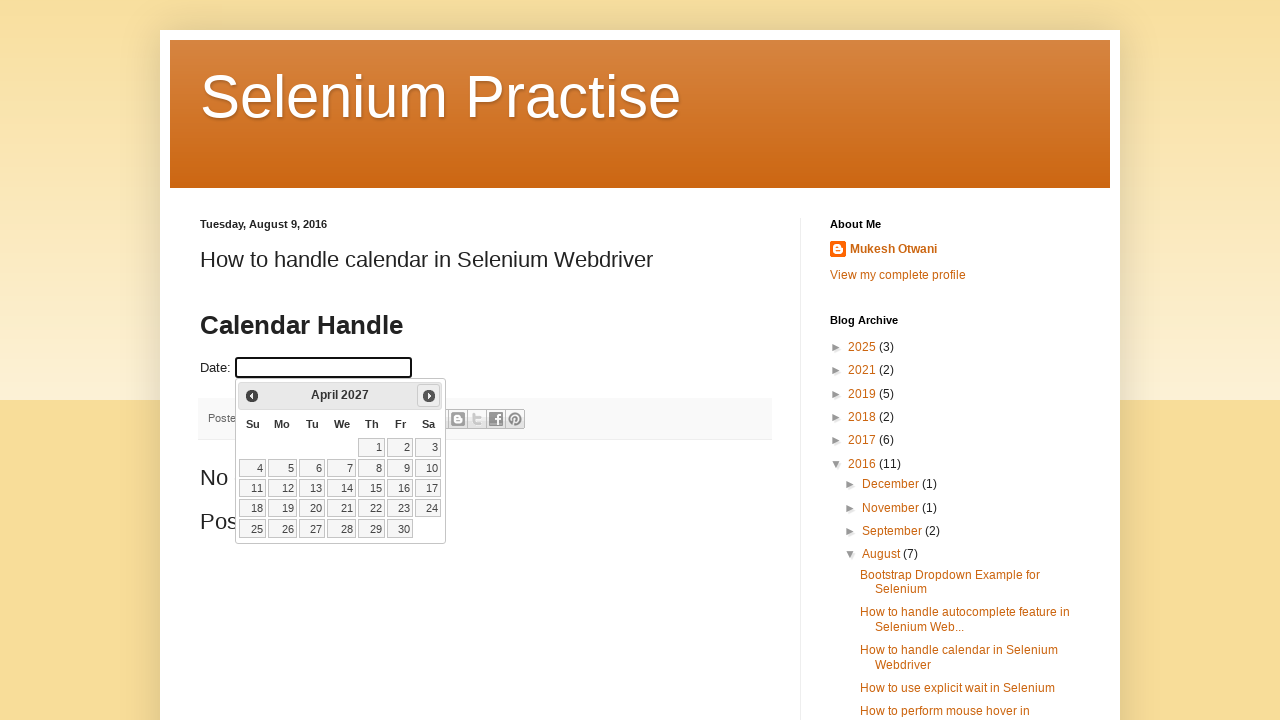

Clicked Next button to navigate to next month at (429, 396) on xpath=//span[text()='Next']
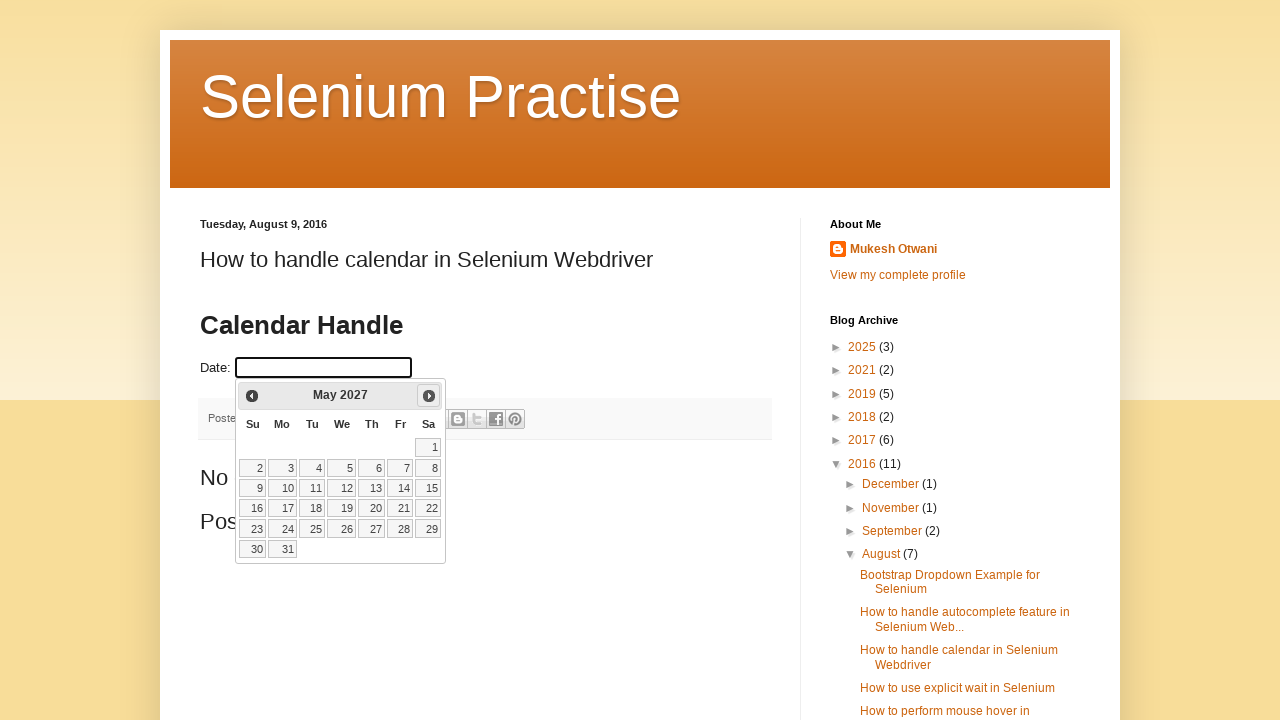

Retrieved updated month: May
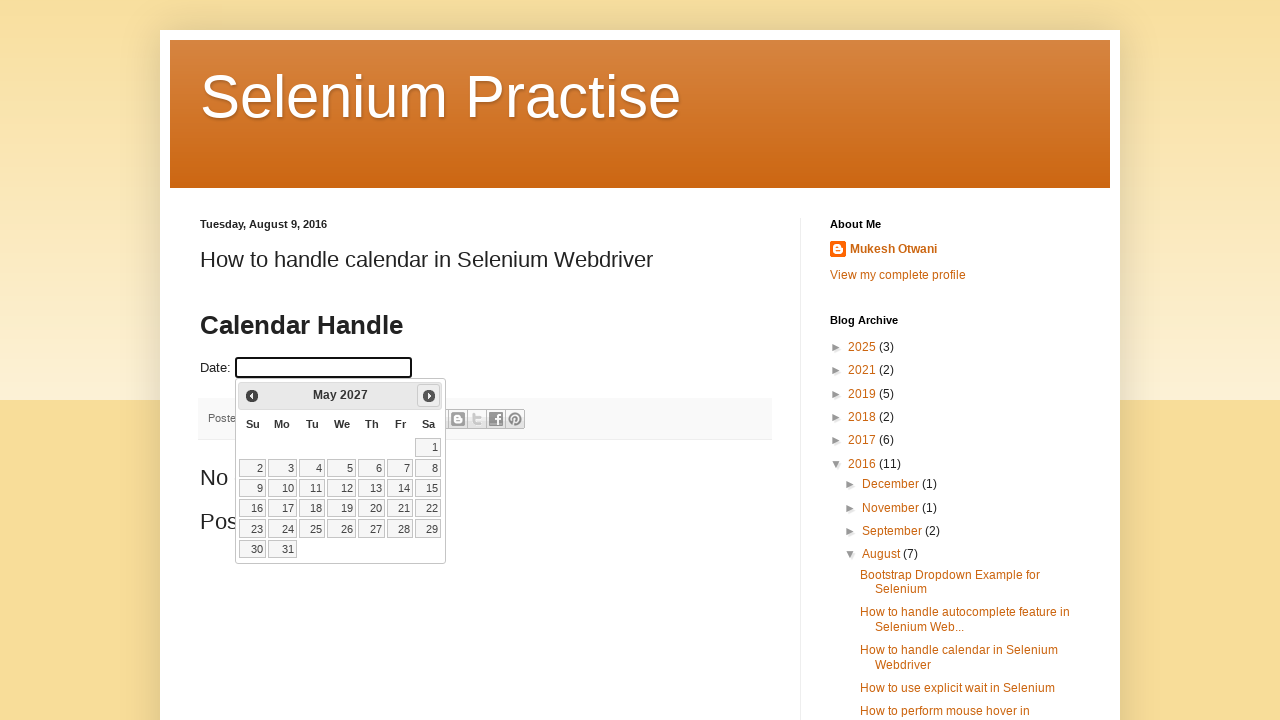

Clicked Next button to navigate to next month at (429, 396) on xpath=//span[text()='Next']
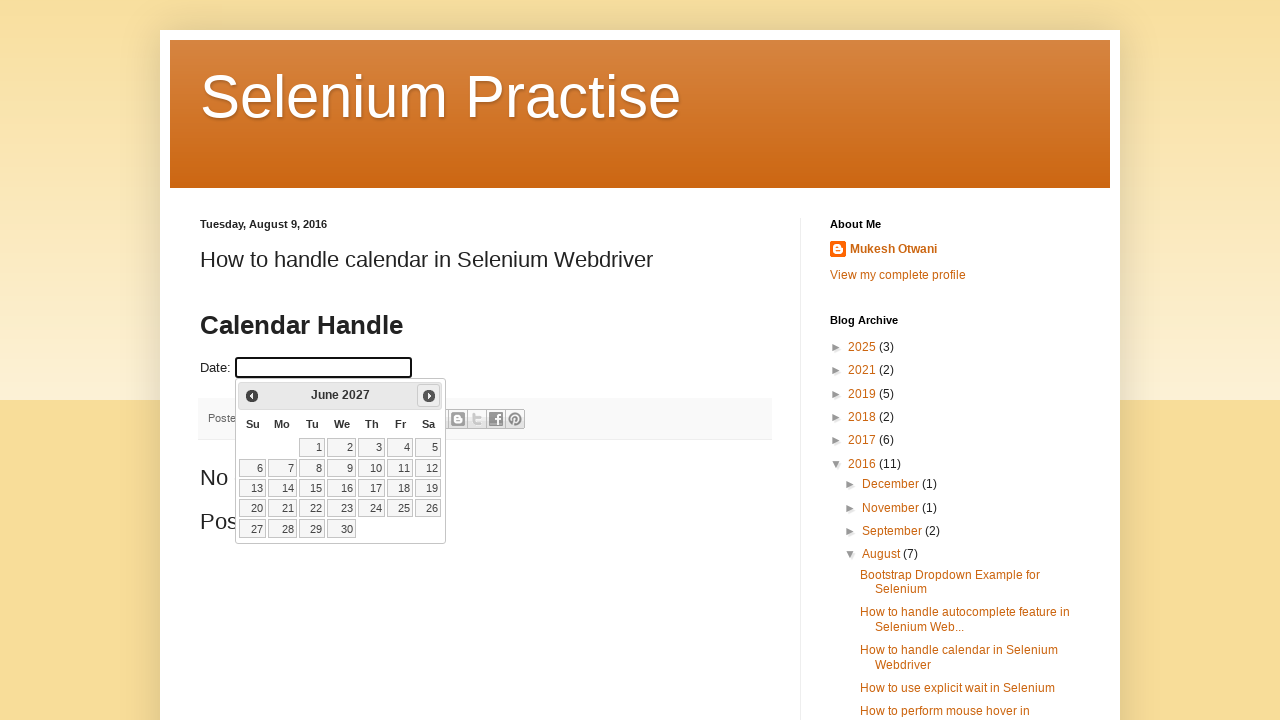

Retrieved updated month: June
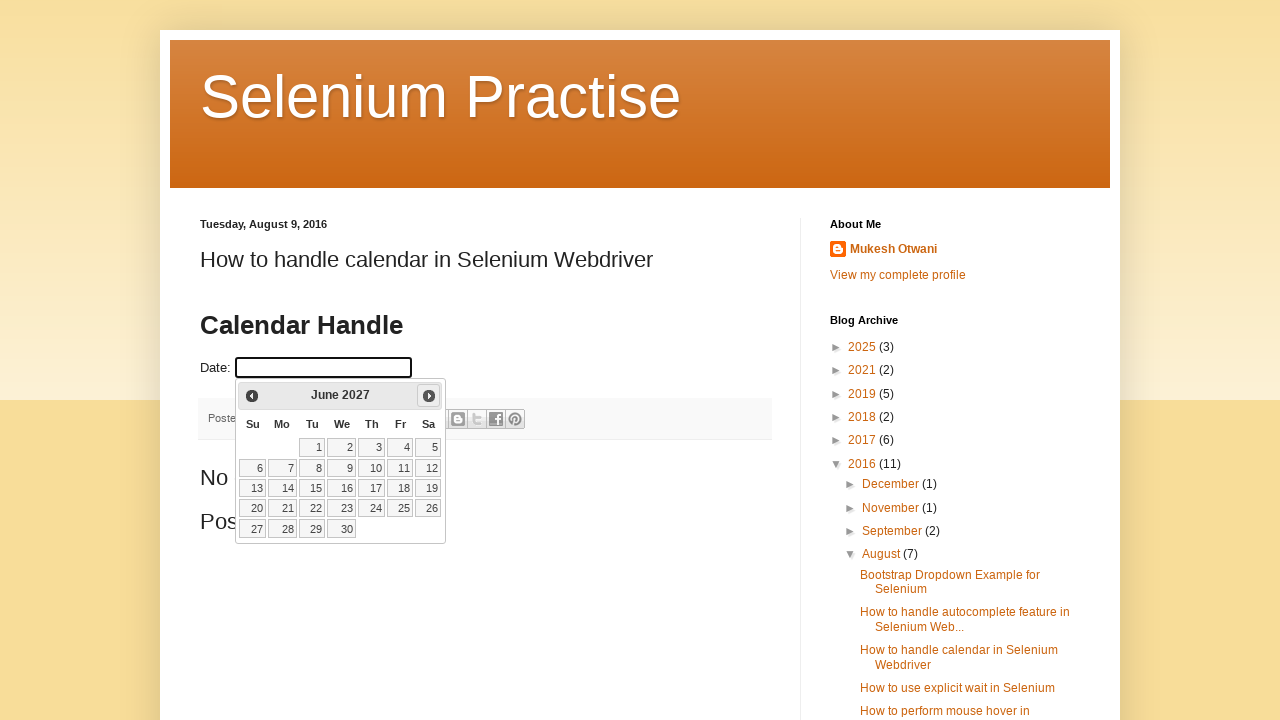

Clicked Next button to navigate to next month at (429, 396) on xpath=//span[text()='Next']
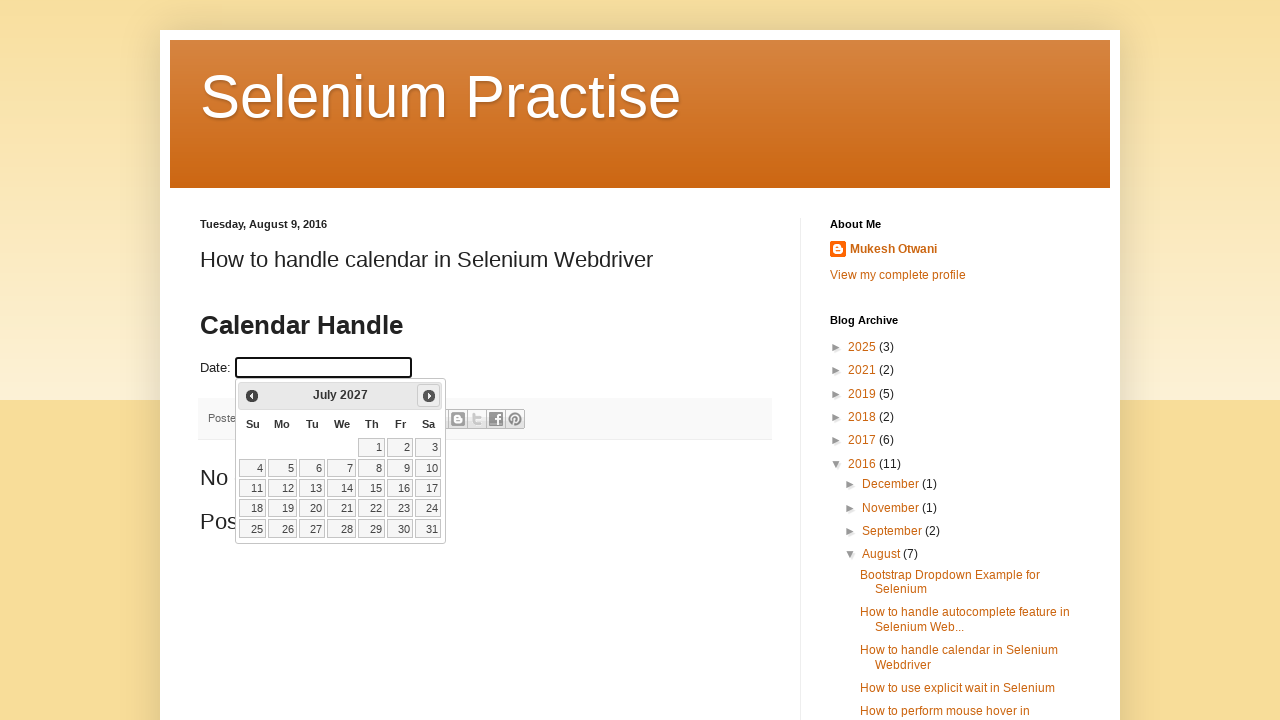

Retrieved updated month: July
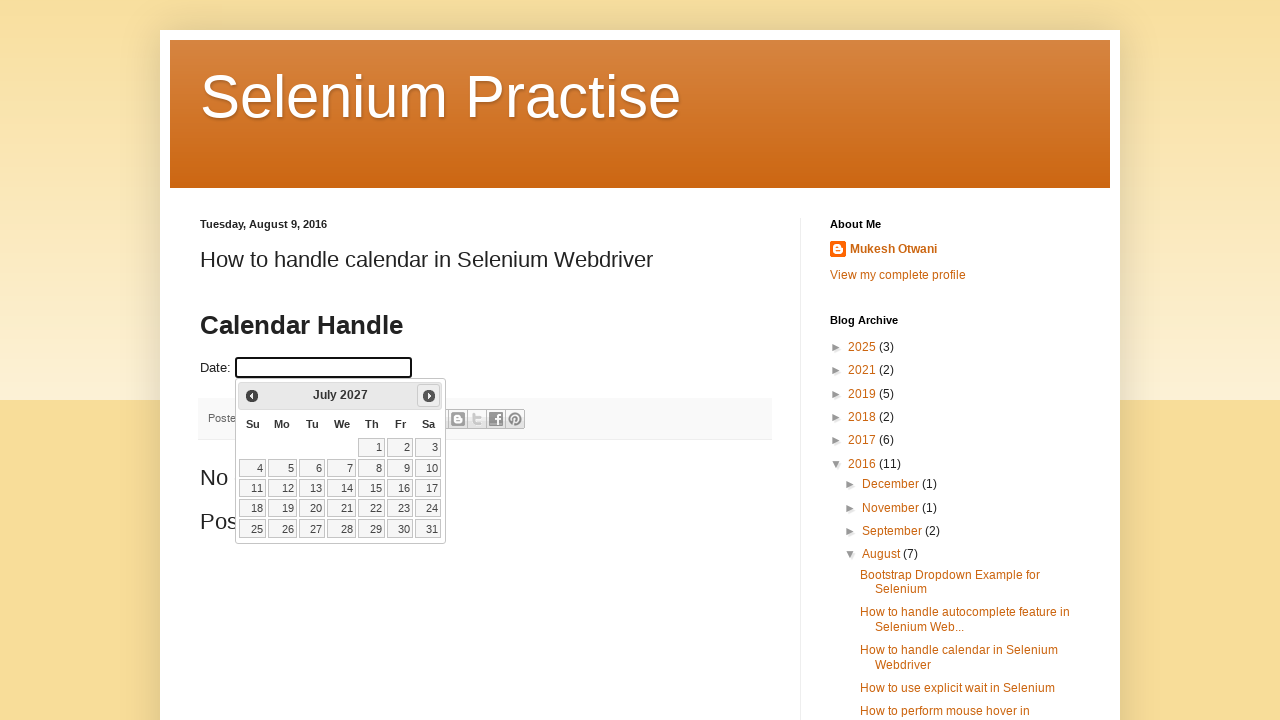

Clicked Next button to navigate to next month at (429, 396) on xpath=//span[text()='Next']
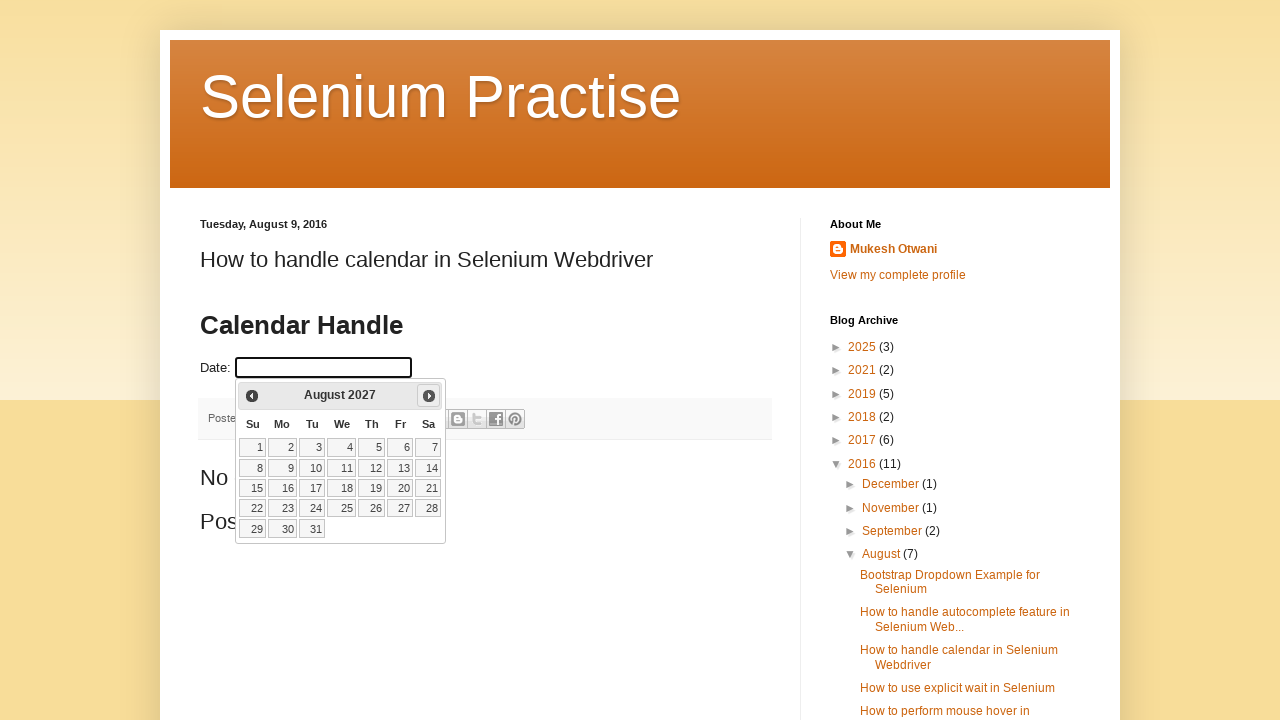

Retrieved updated month: August
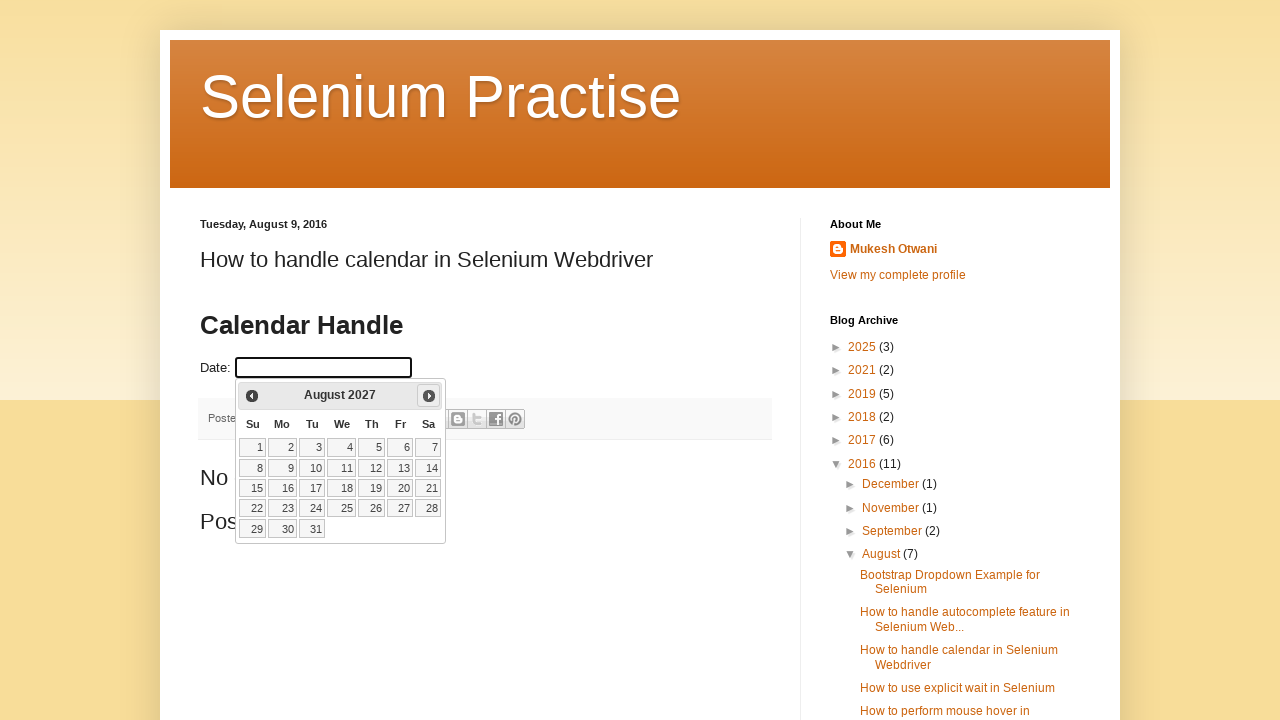

Clicked Next button to navigate to next month at (429, 396) on xpath=//span[text()='Next']
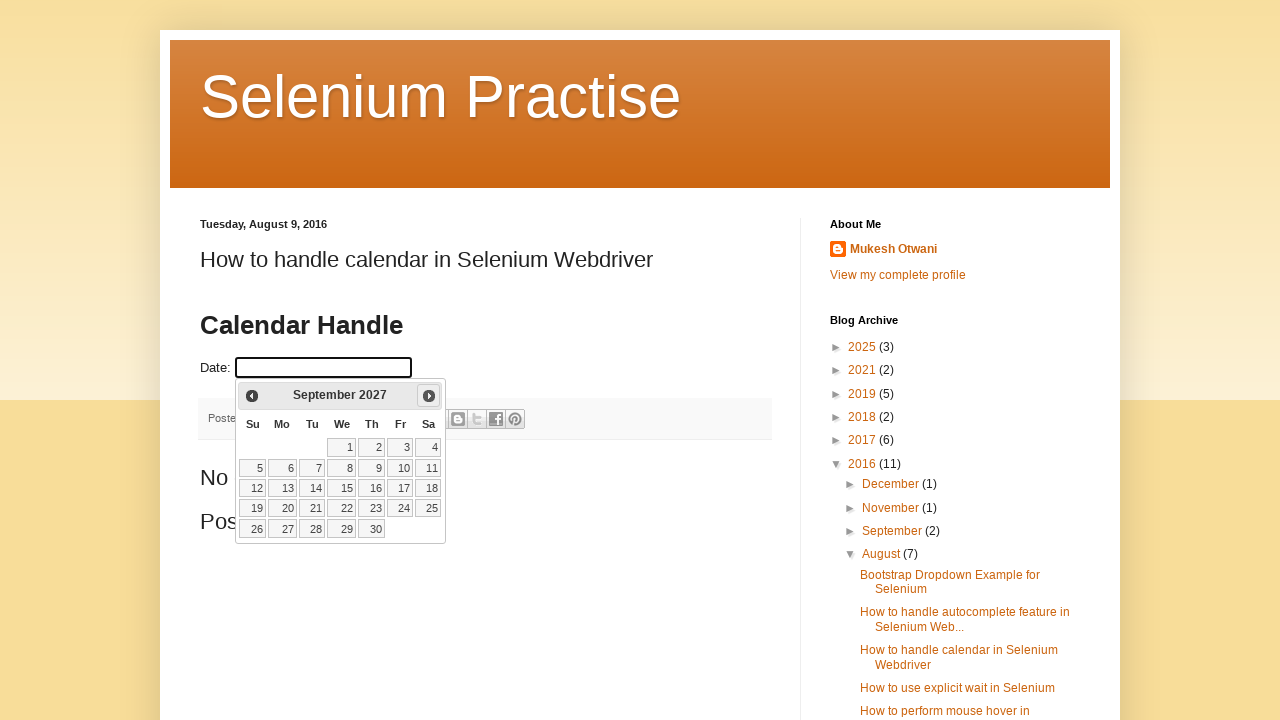

Retrieved updated month: September
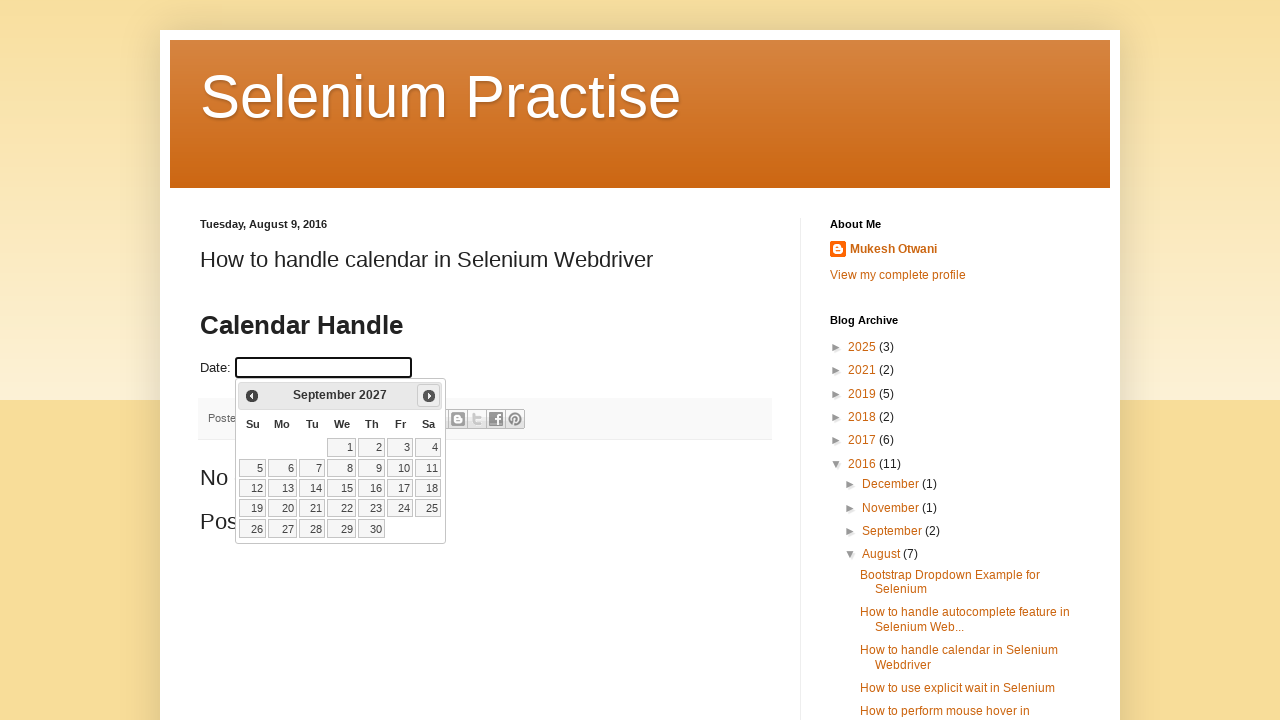

Clicked Next button to navigate to next month at (429, 396) on xpath=//span[text()='Next']
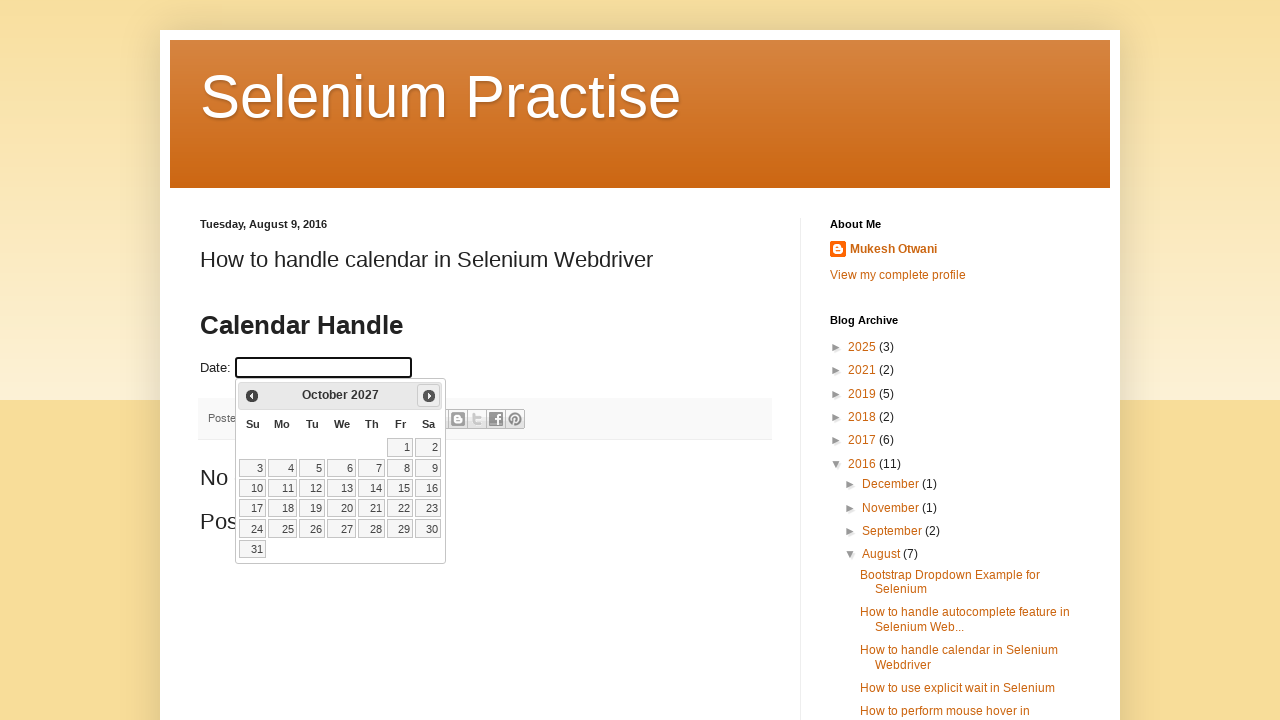

Retrieved updated month: October
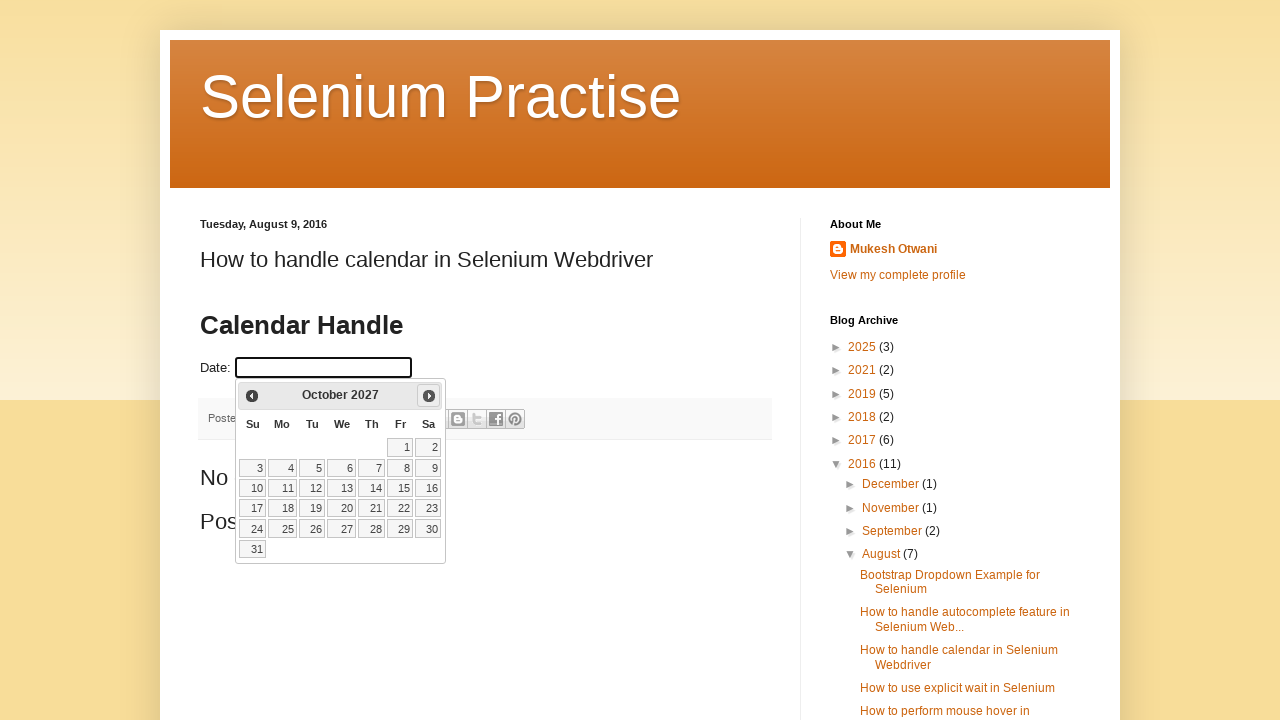

Clicked Next button to navigate to next month at (429, 396) on xpath=//span[text()='Next']
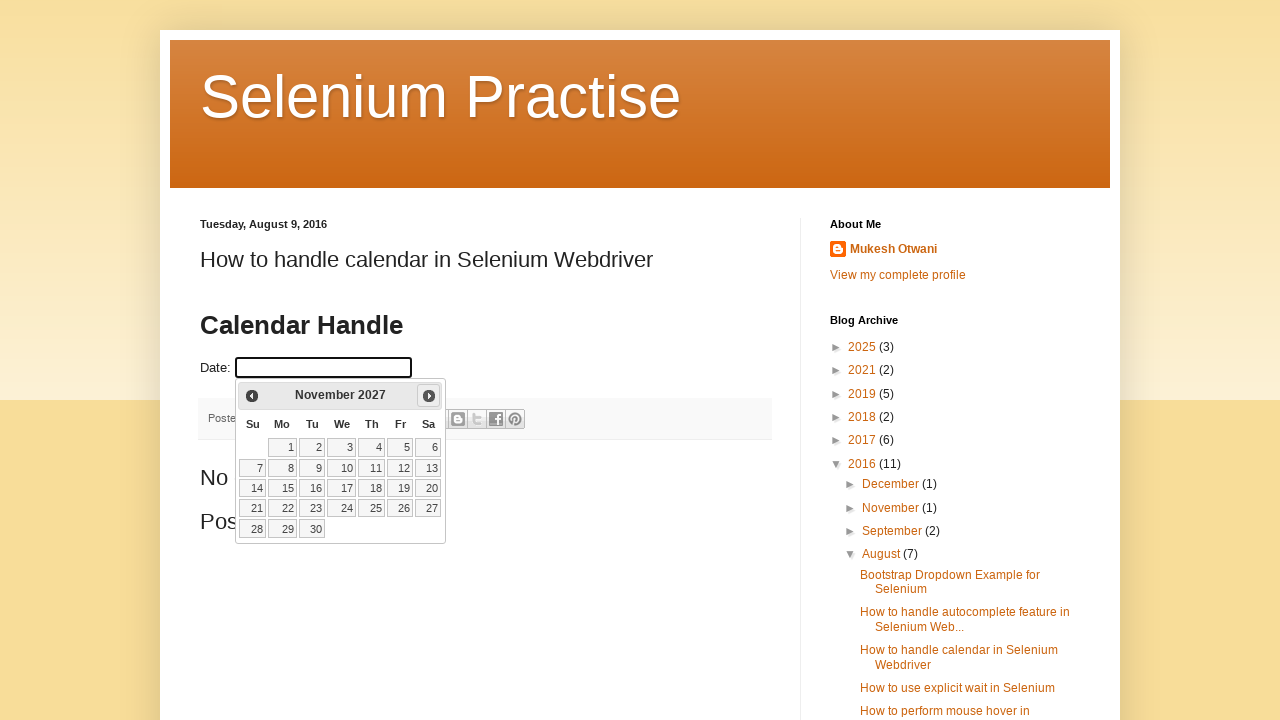

Retrieved updated month: November
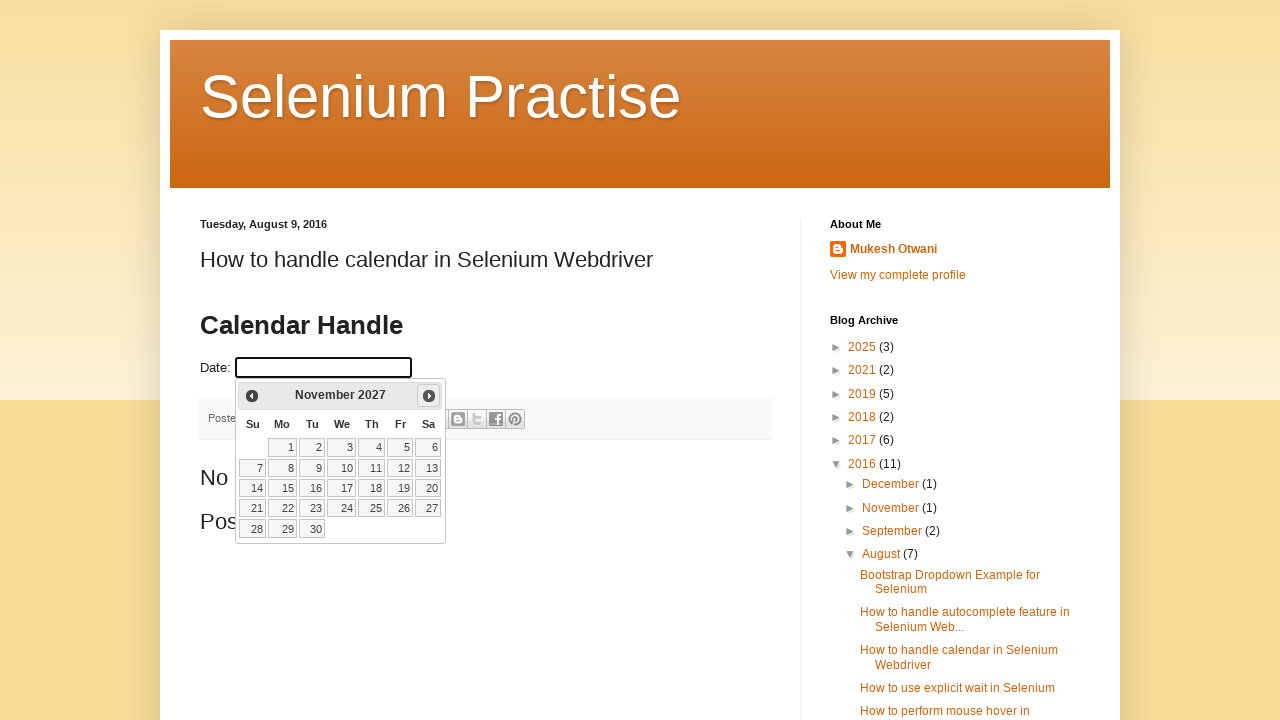

Selected day 25 in the calendar at (372, 508) on xpath=//td[@*='selectDay']/a[text()='25']
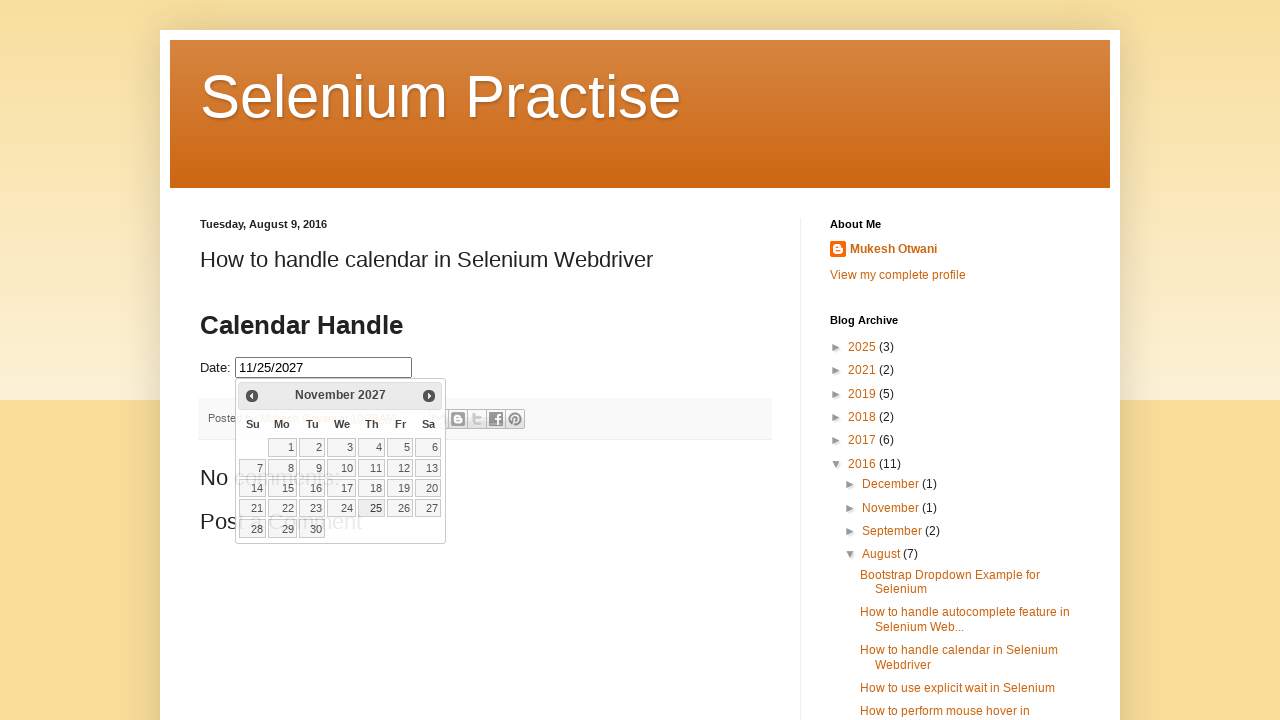

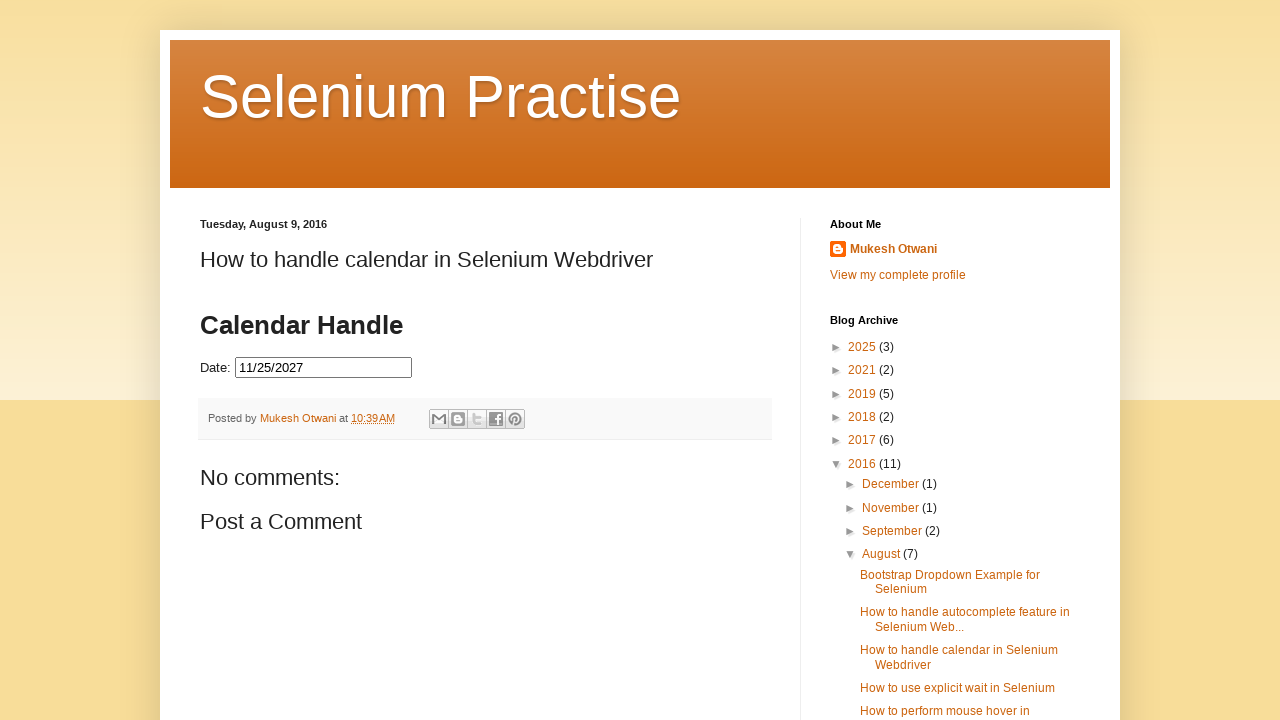